Tests the product browsing and cart functionality on DemoBlaze e-commerce site by iterating through product categories, selecting products, and adding them to the cart.

Starting URL: https://www.demoblaze.com/

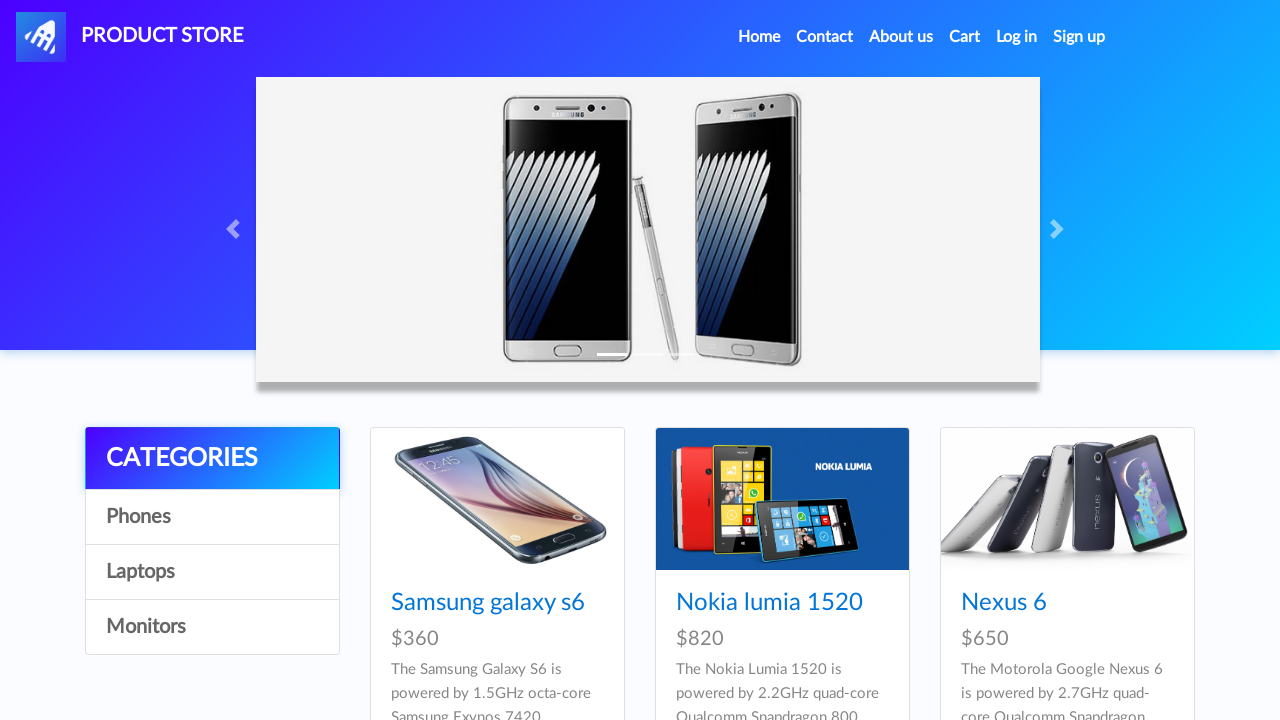

Clicked on category 1 at (212, 517) on //a[@id="itemc"][1]
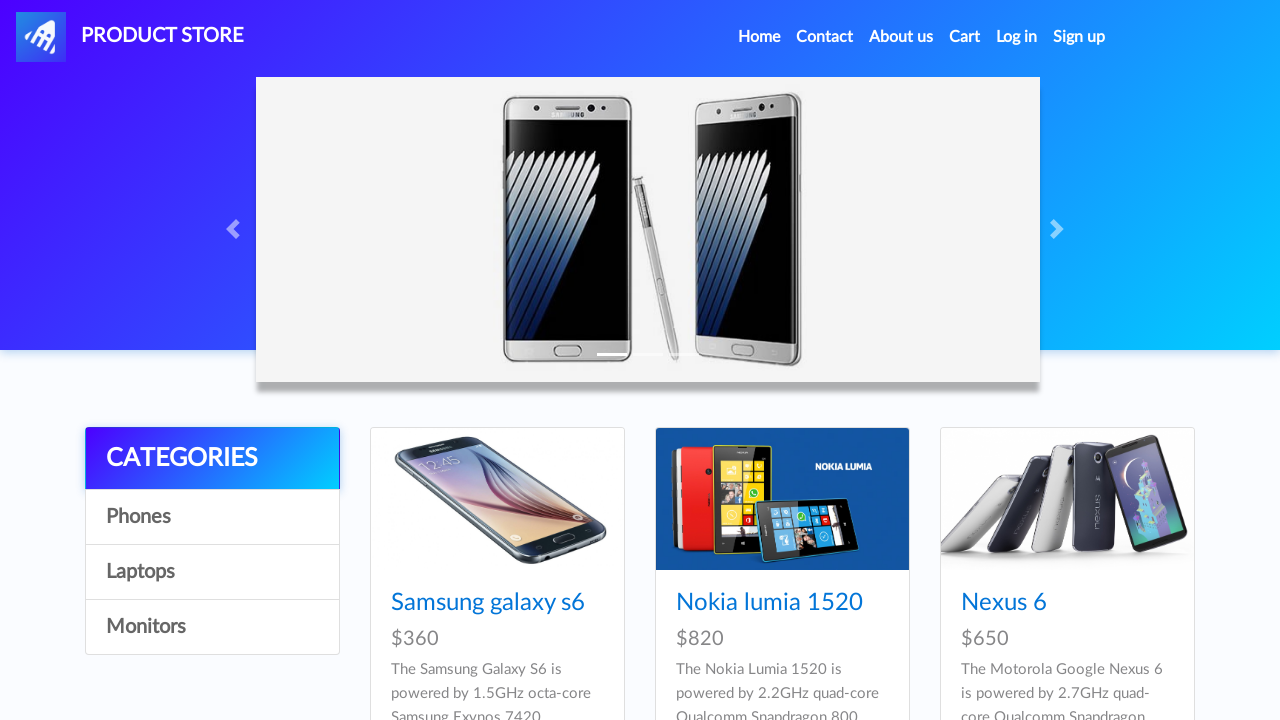

Waited for category to load
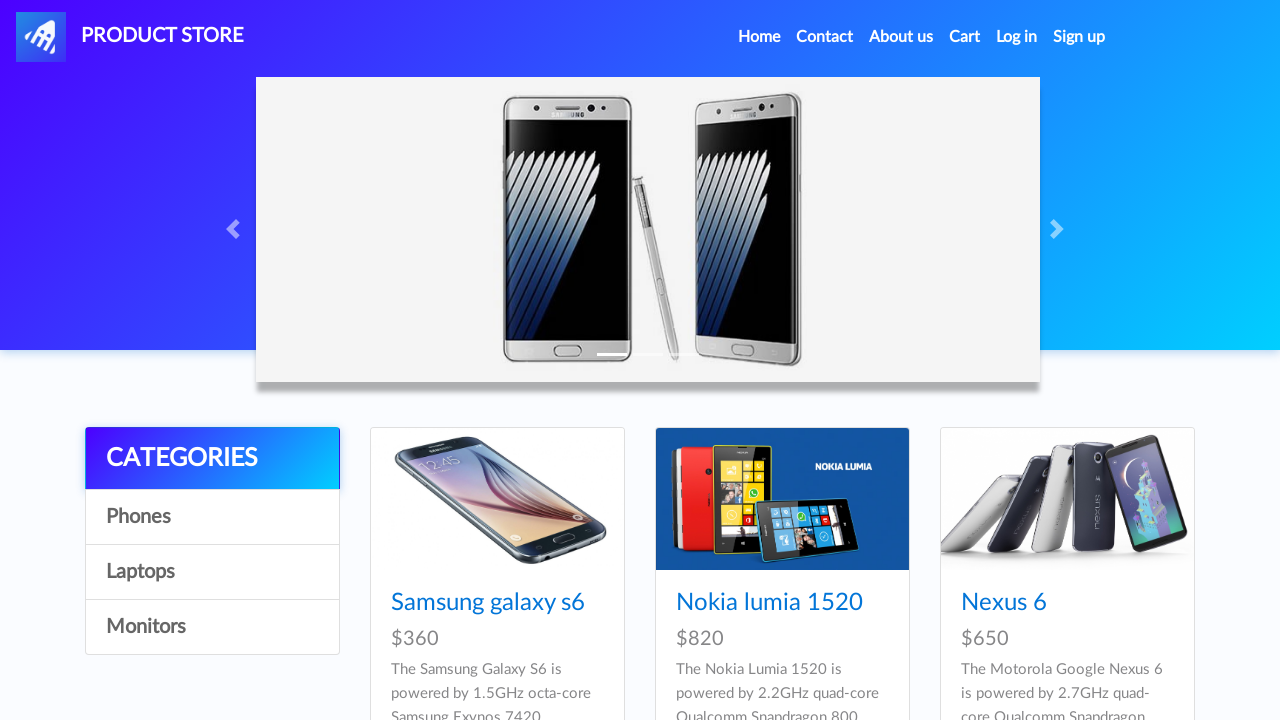

Clicked on product 3 at (1067, 499) on //a[@href="prod.html?idp_=3"]
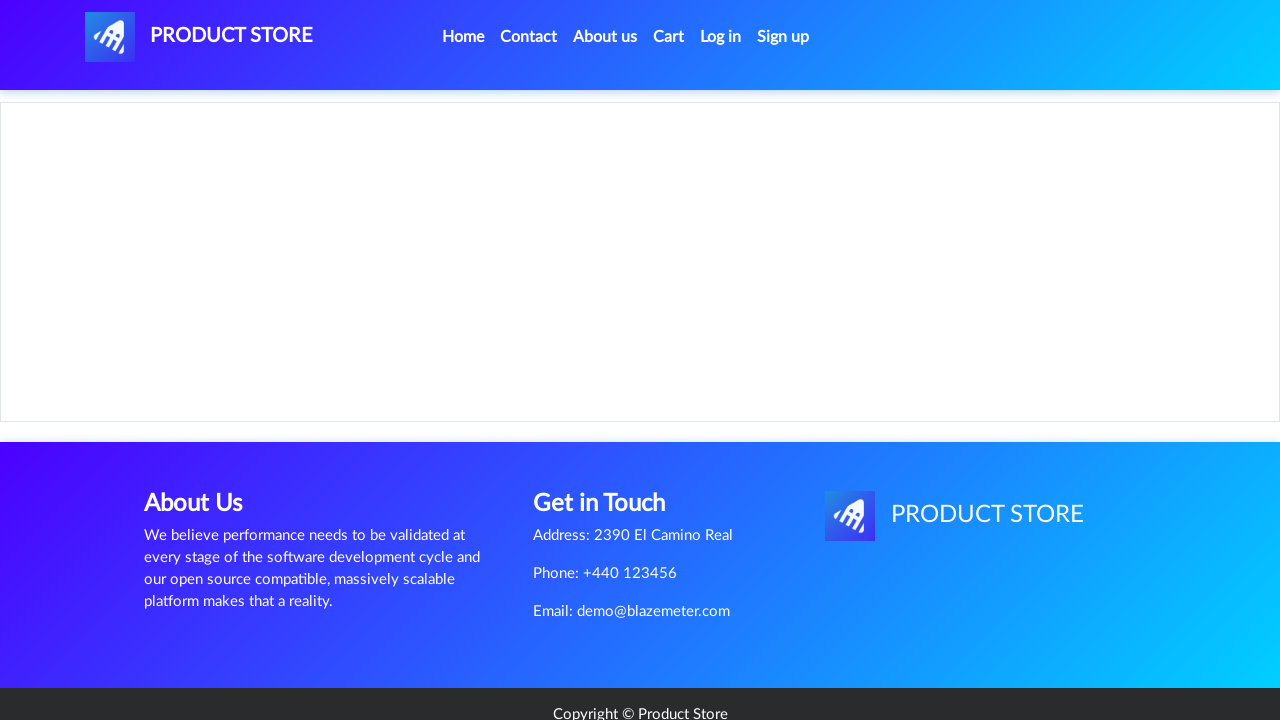

Waited for product page to load
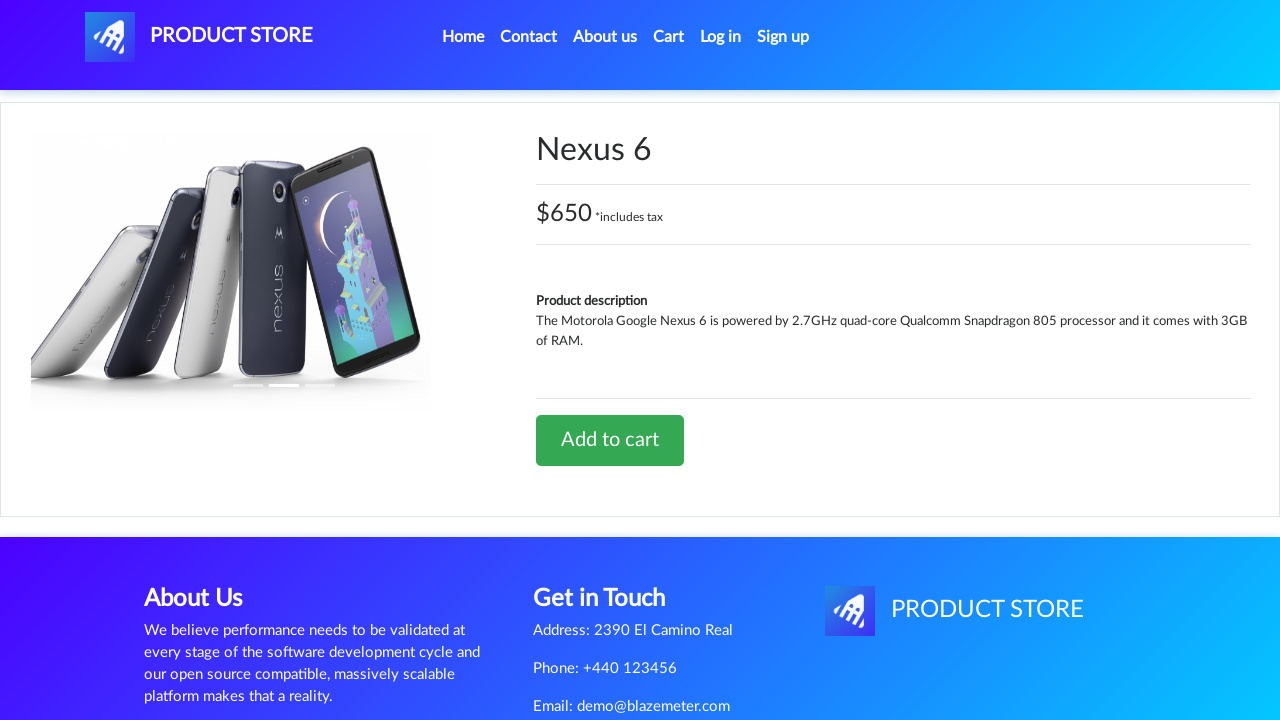

Add to Cart button is visible
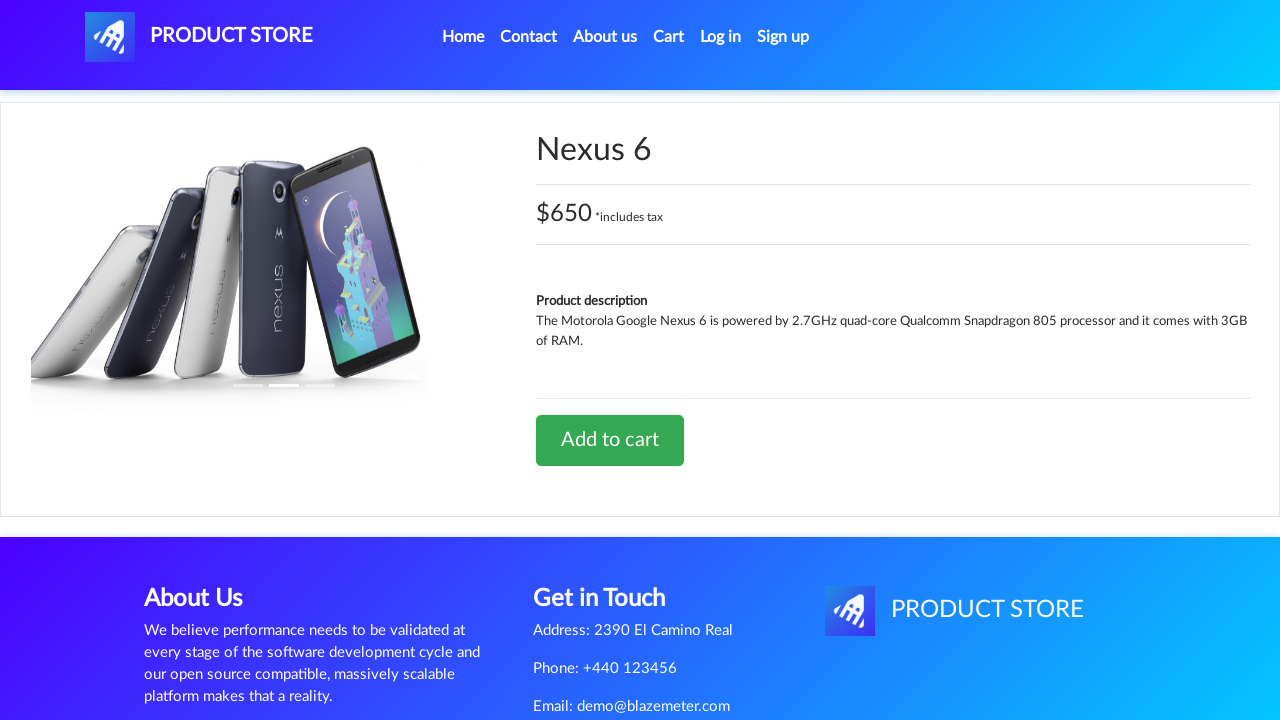

Clicked Add to Cart button at (610, 440) on a.btn.btn-success.btn-lg
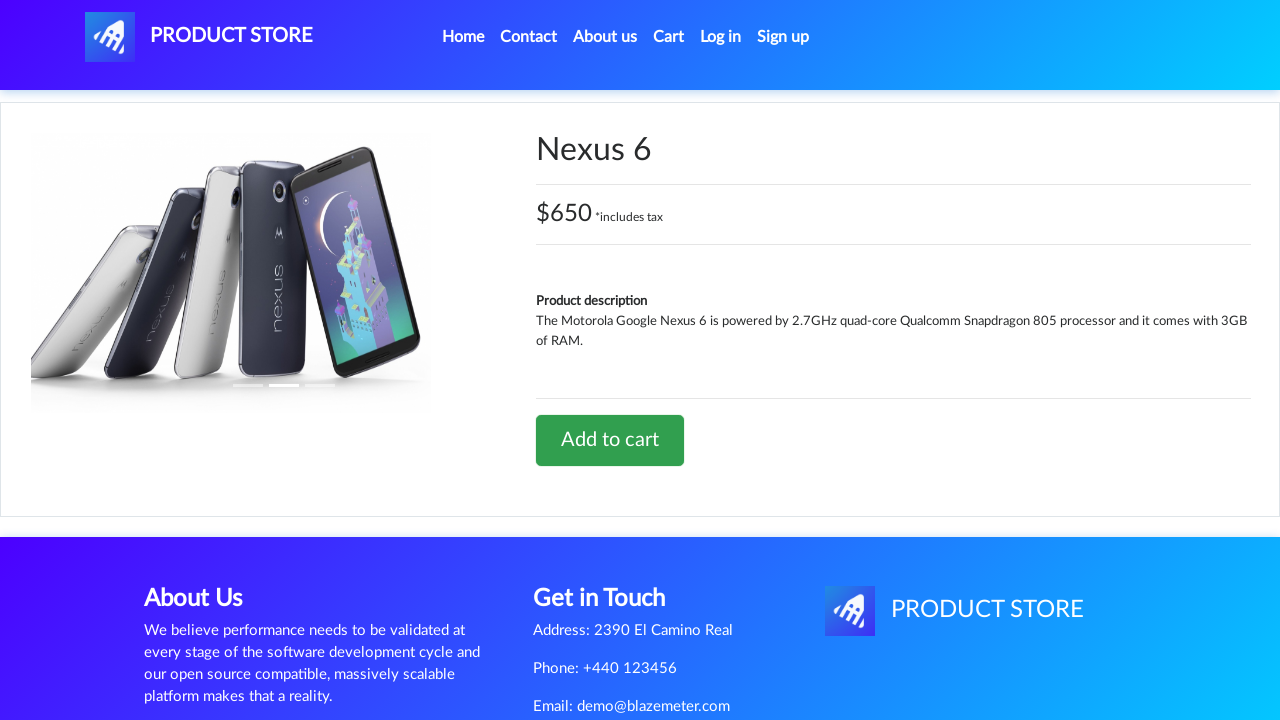

Waited after clicking Add to Cart
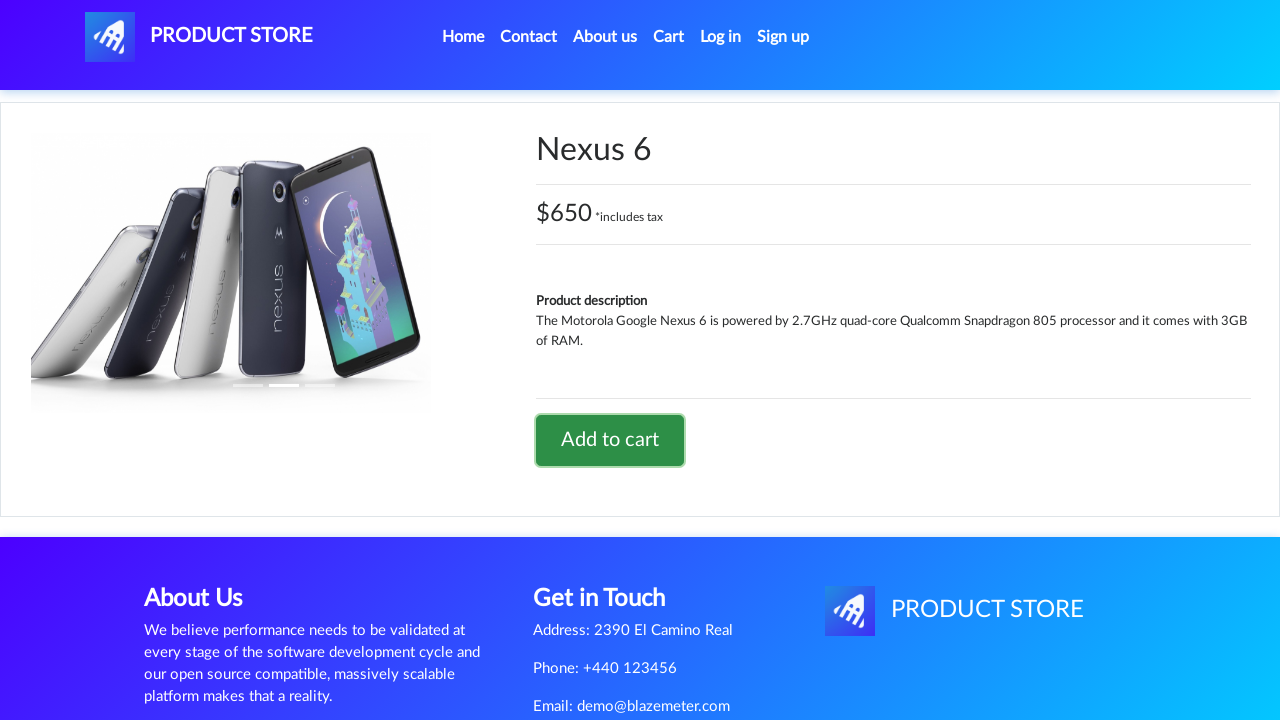

Dialog handler registered and alert accepted
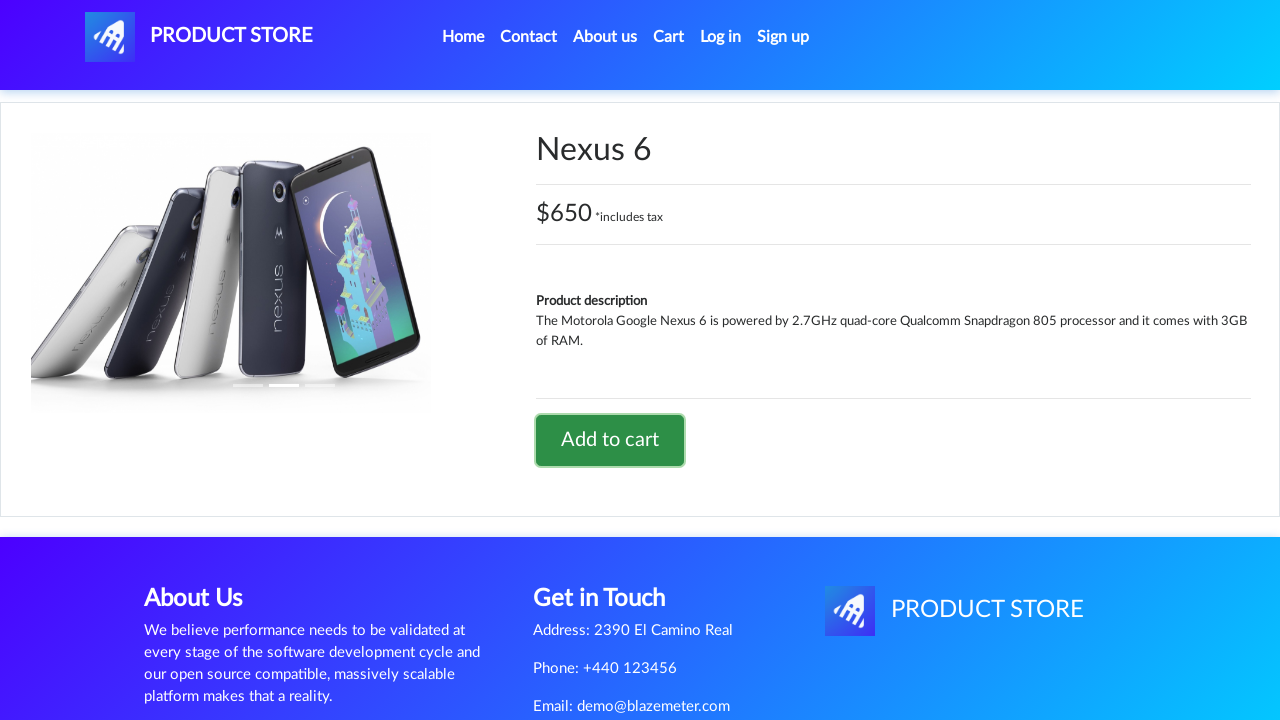

Waited after alert dismissal
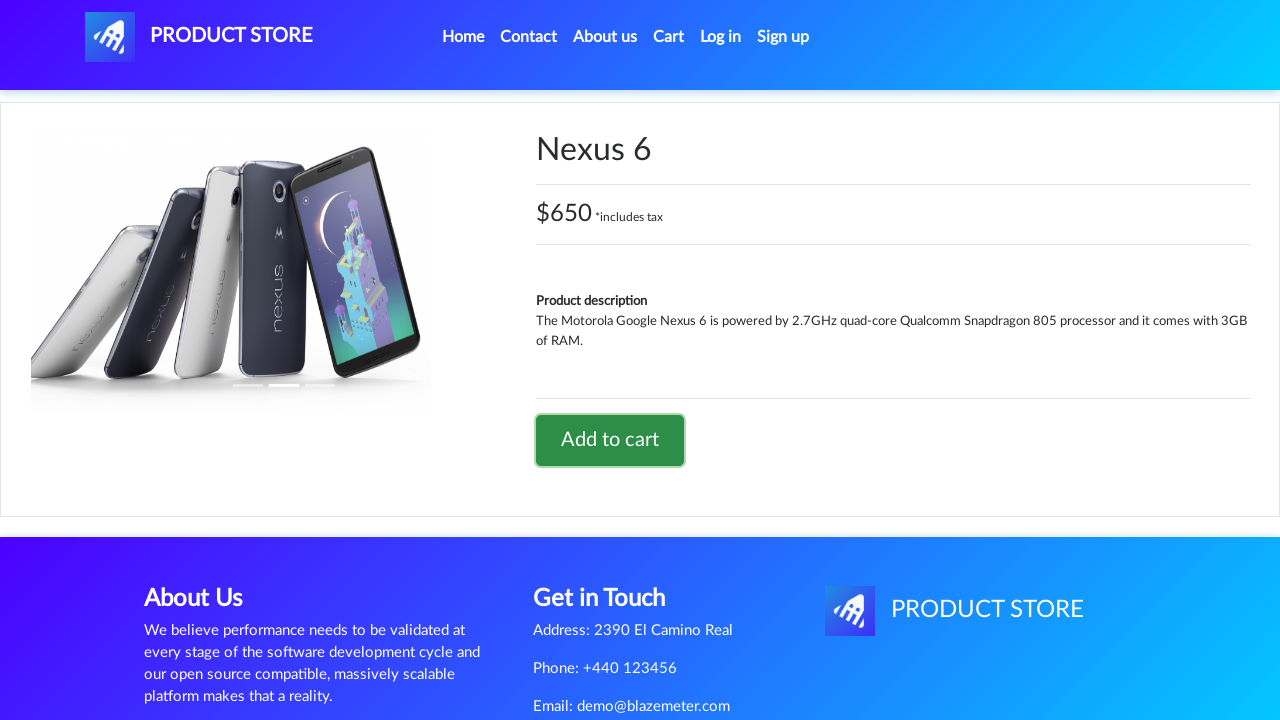

Navigated back to home page
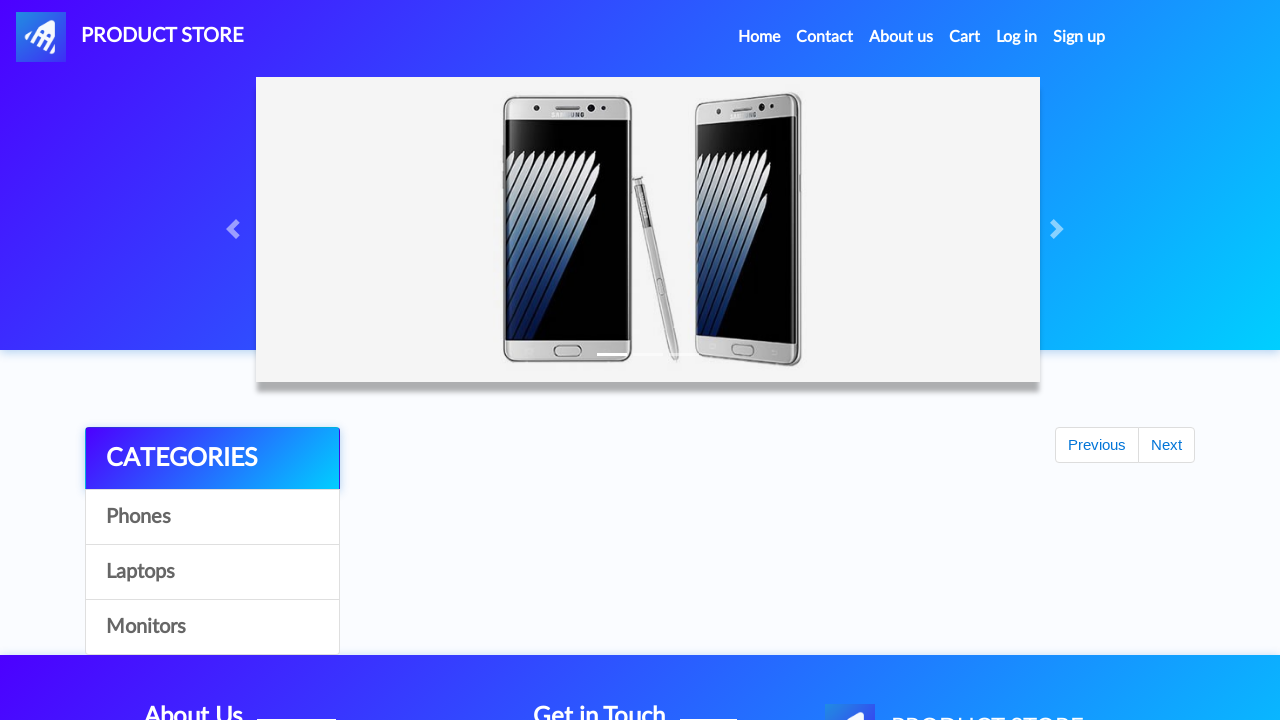

Waited for home page to load
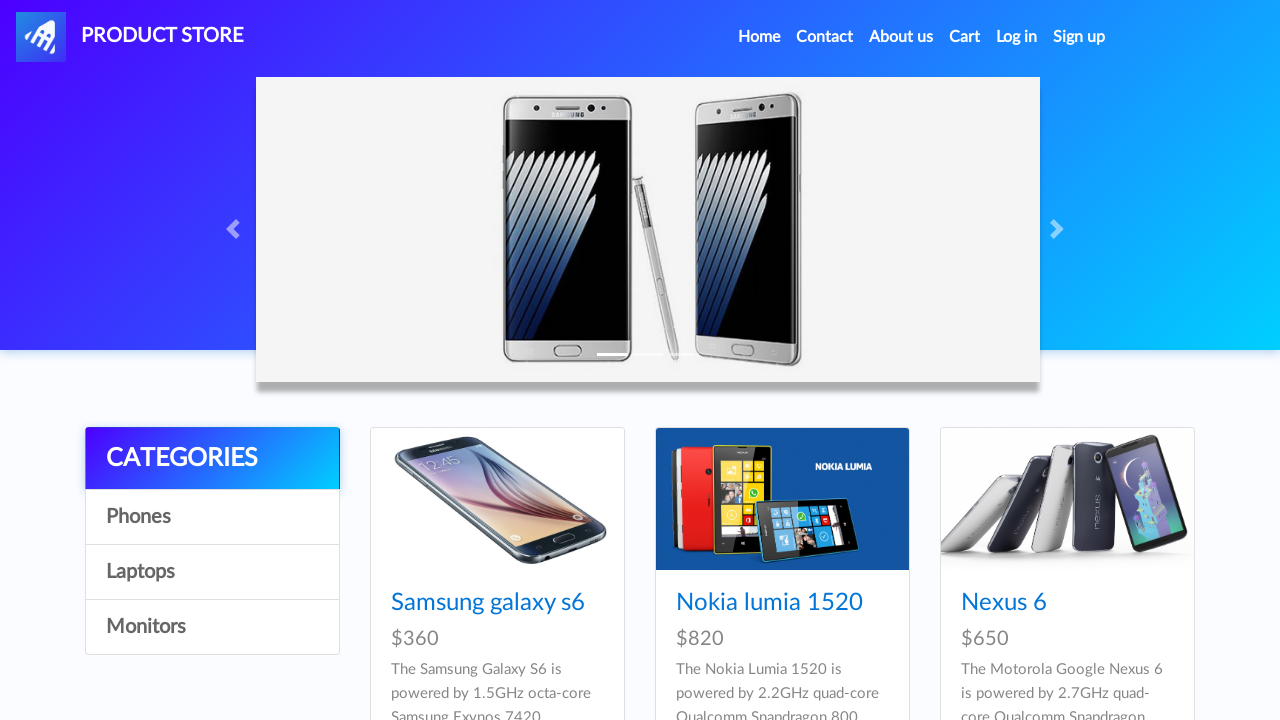

Re-clicked category 1 to continue browsing at (212, 517) on //a[@id="itemc"][1]
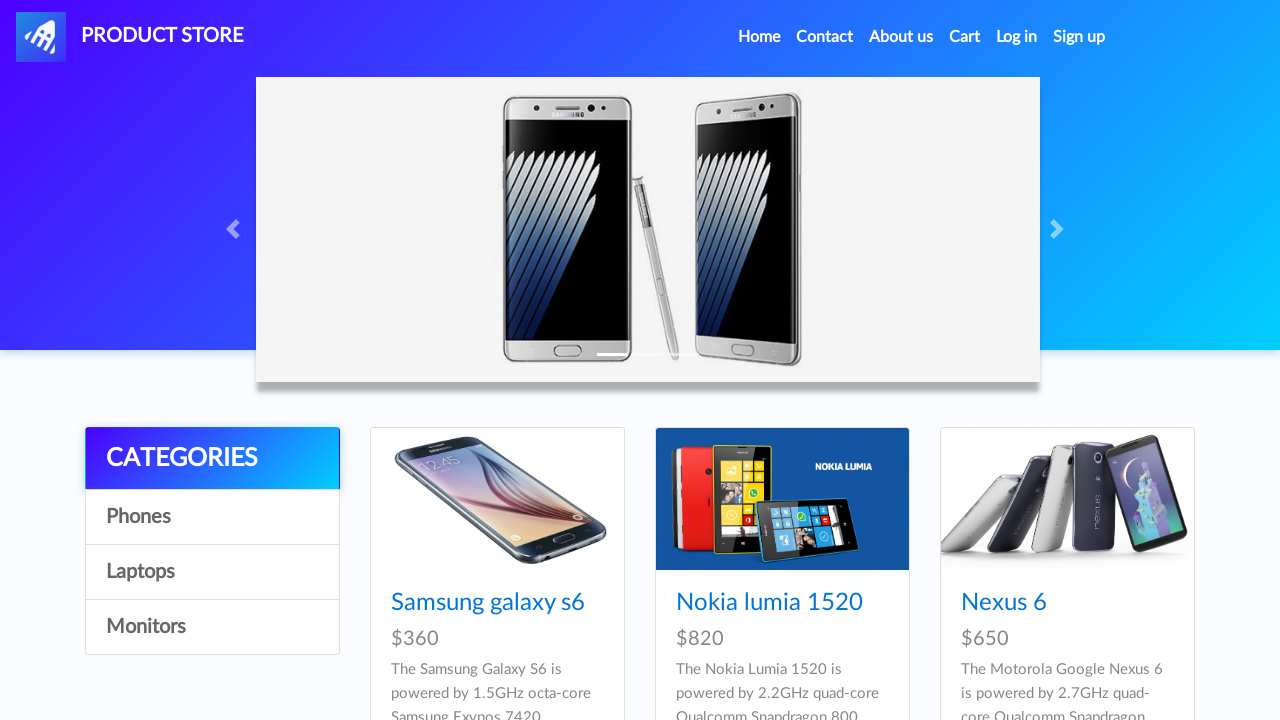

Waited for category to reload
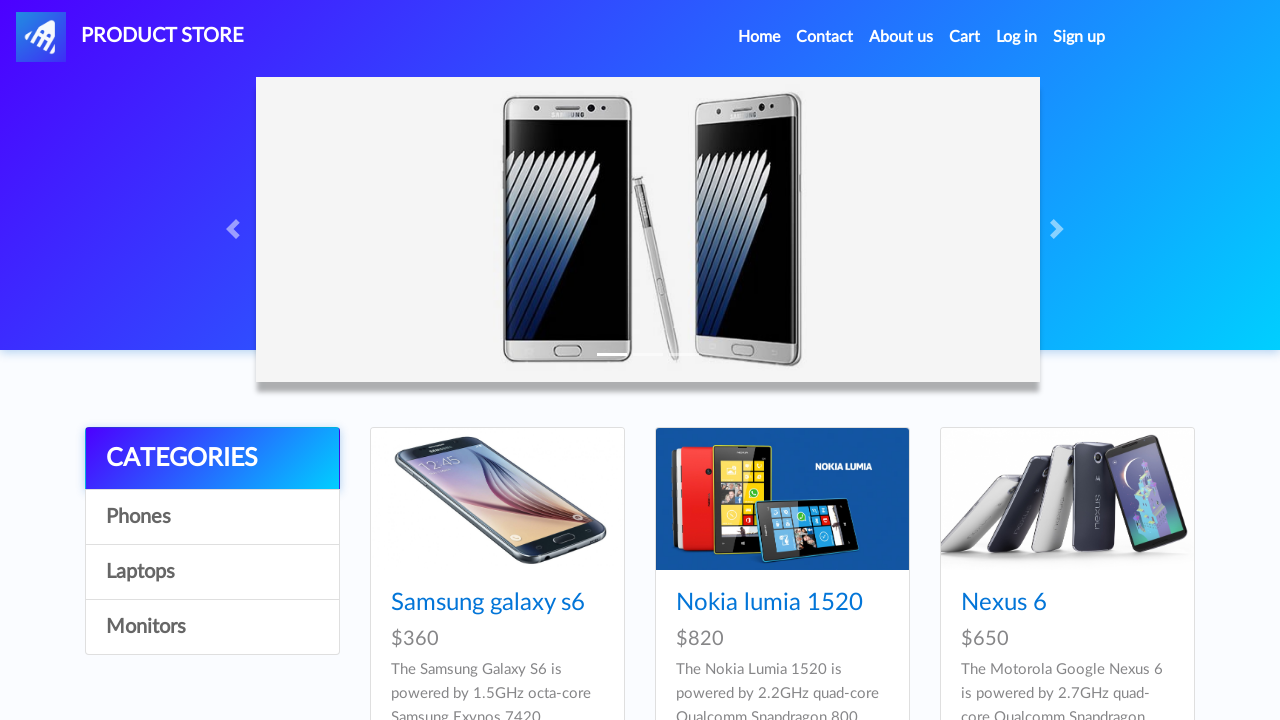

Clicked on product 4 at (497, 361) on //a[@href="prod.html?idp_=4"]
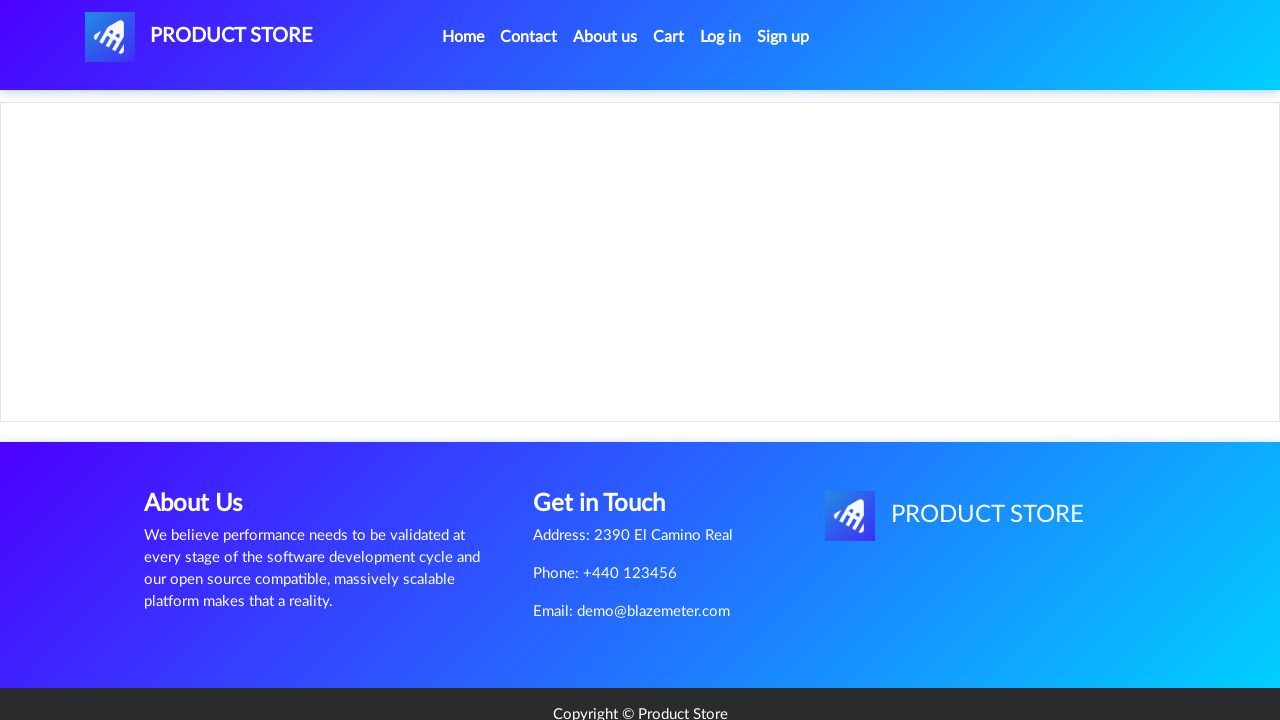

Waited for product page to load
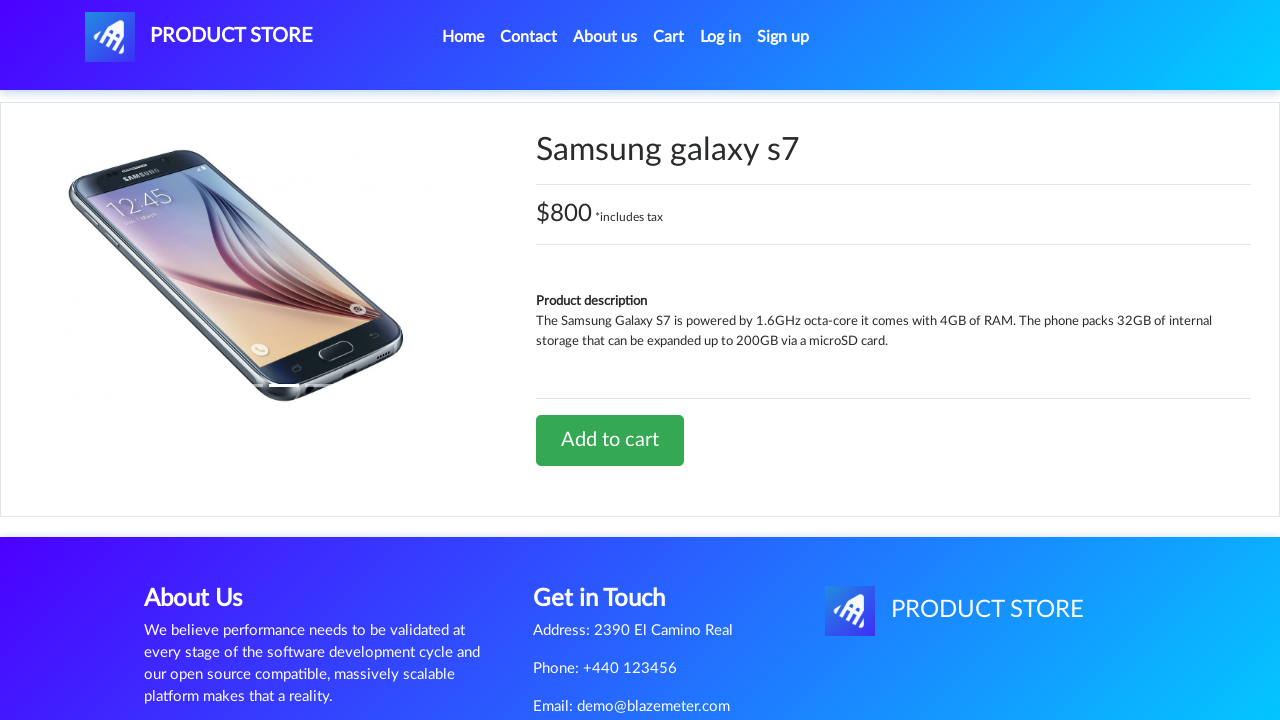

Add to Cart button is visible
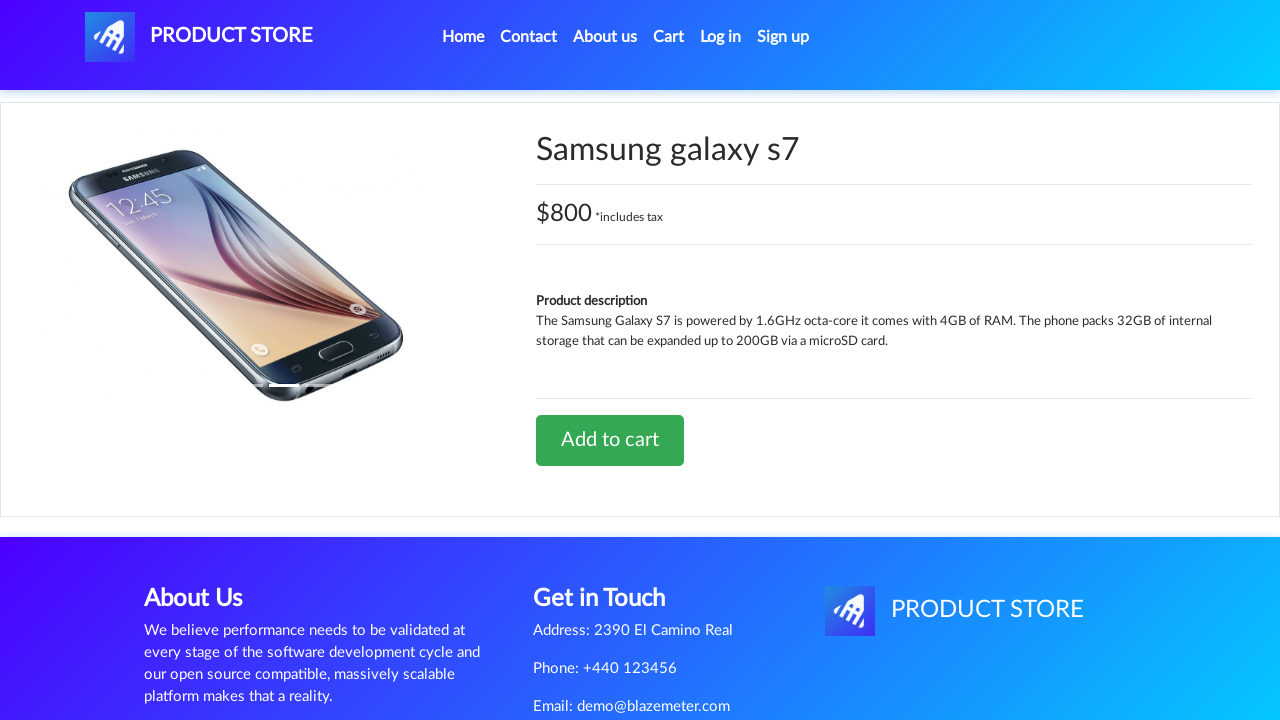

Clicked Add to Cart button at (610, 440) on a.btn.btn-success.btn-lg
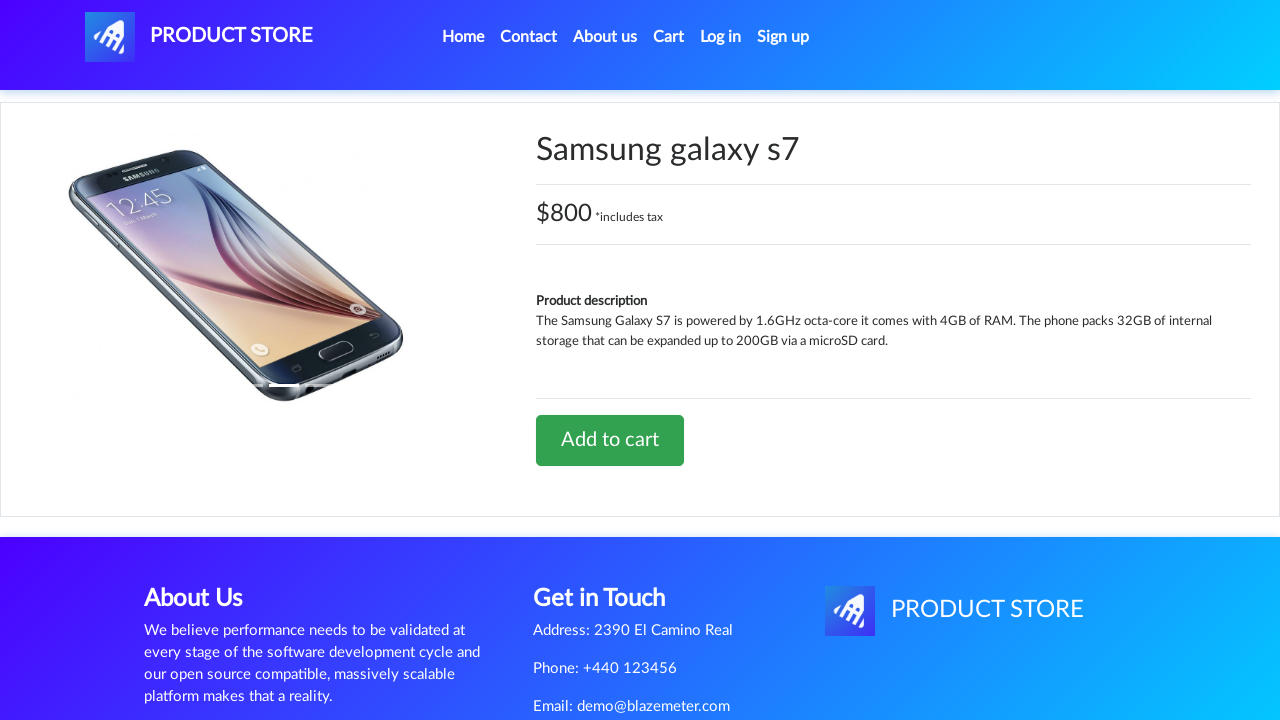

Waited after clicking Add to Cart
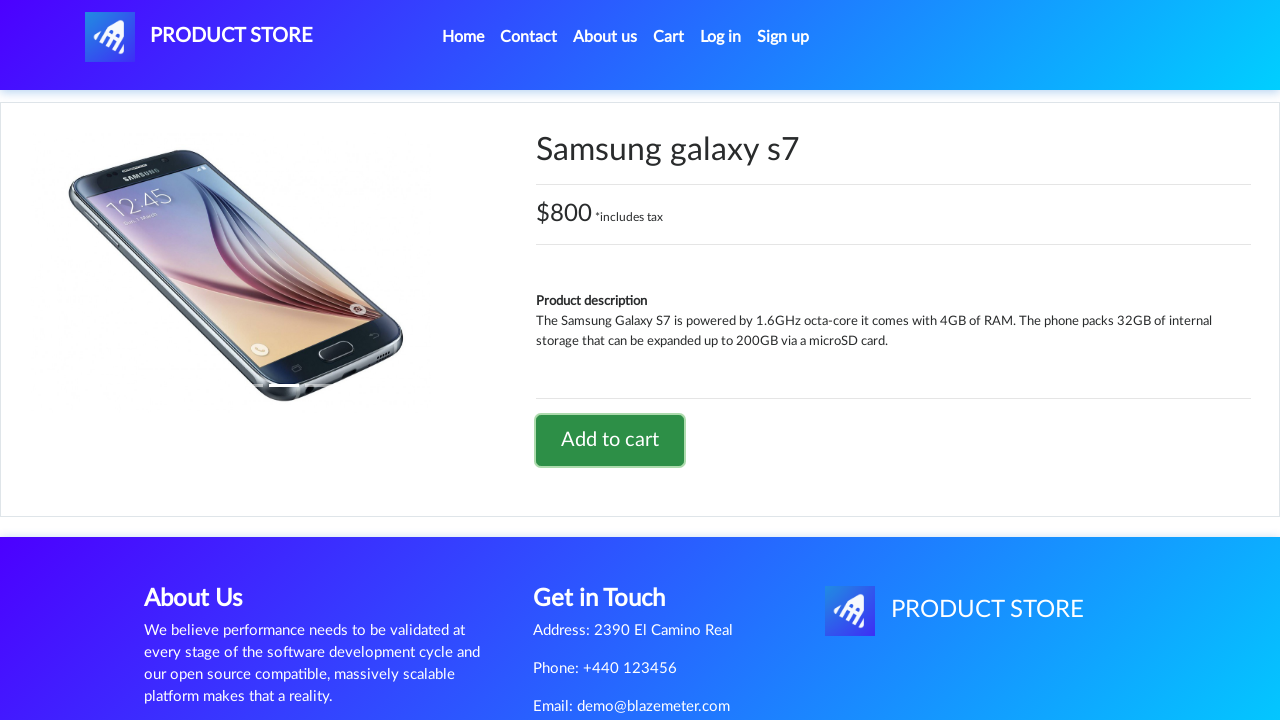

Dialog handler registered and alert accepted
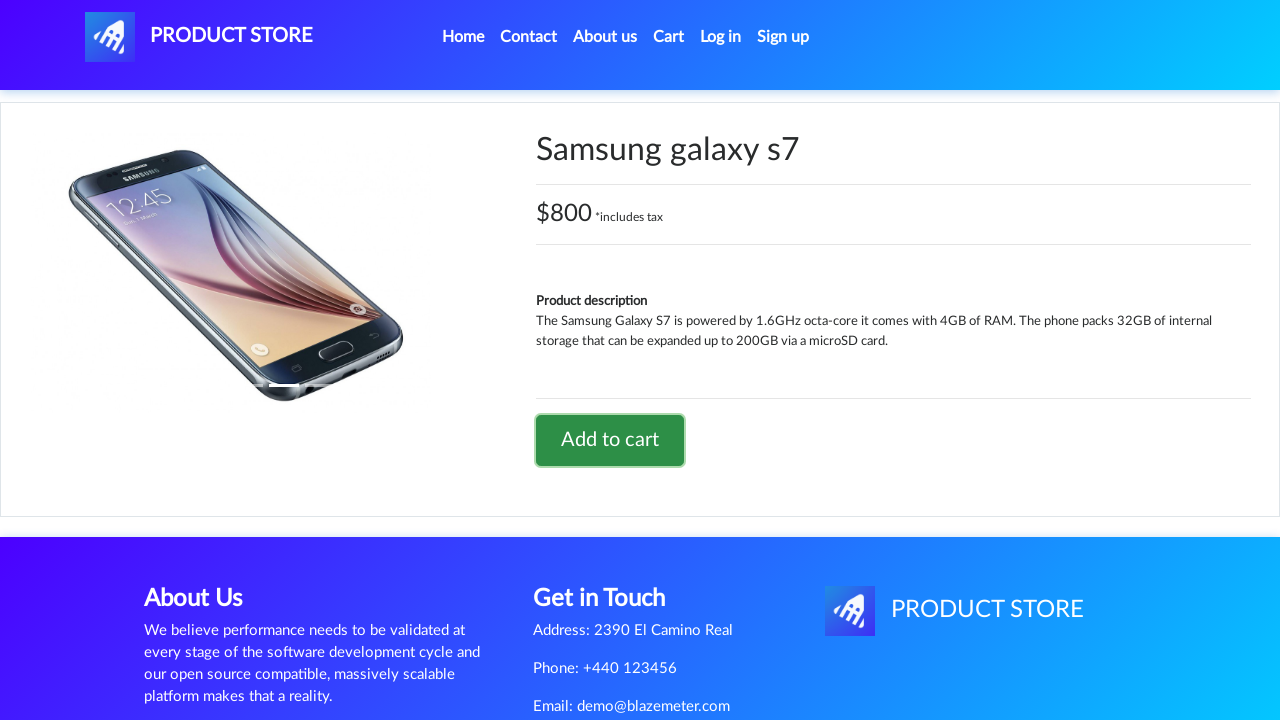

Waited after alert dismissal
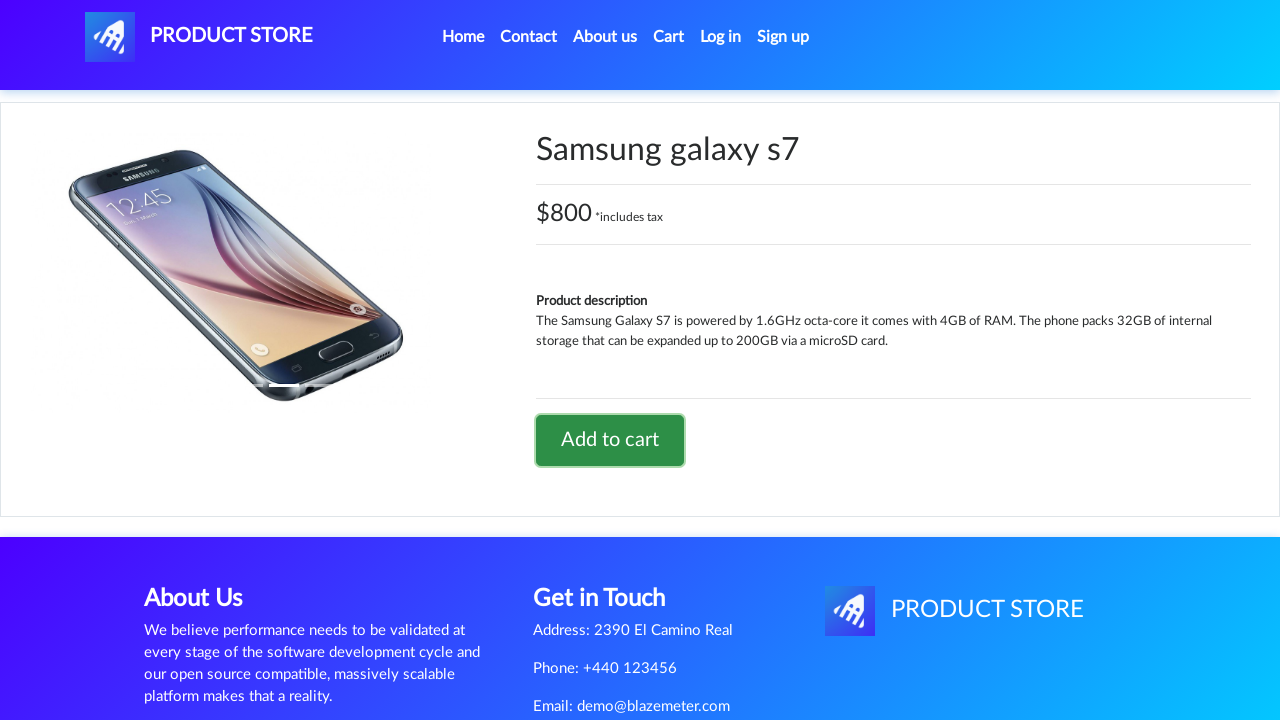

Navigated back to home page
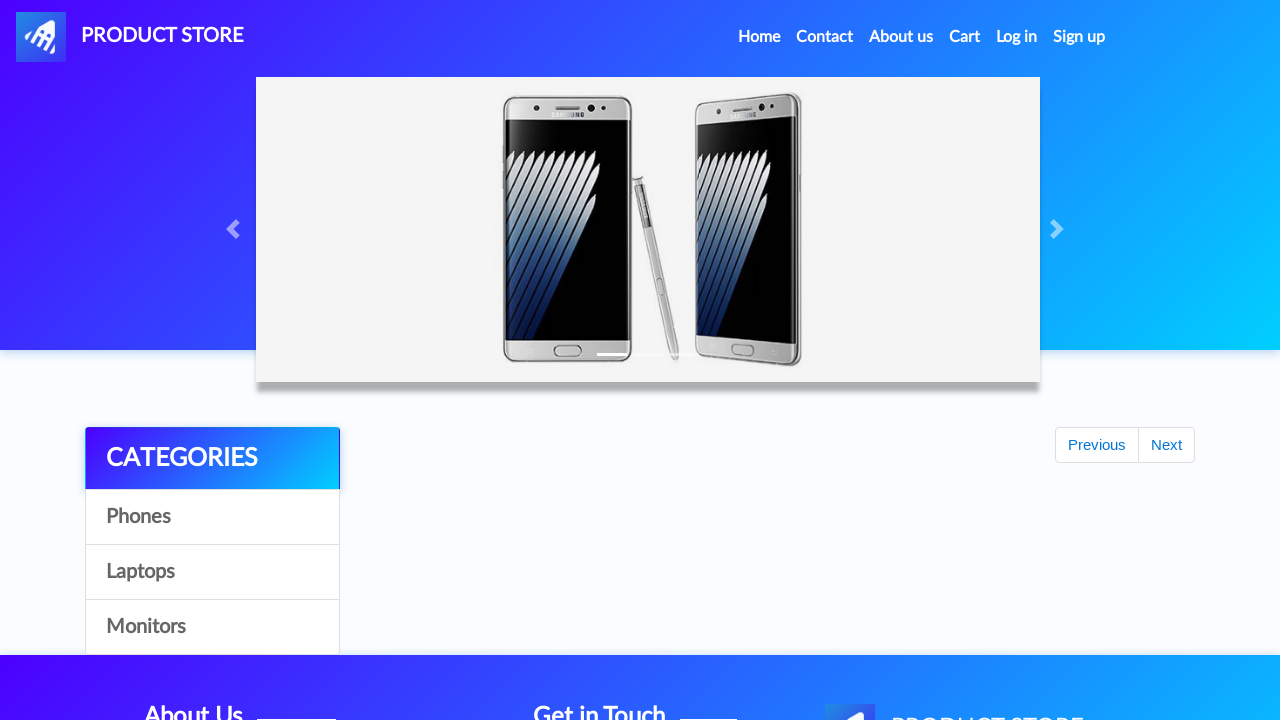

Waited for home page to load
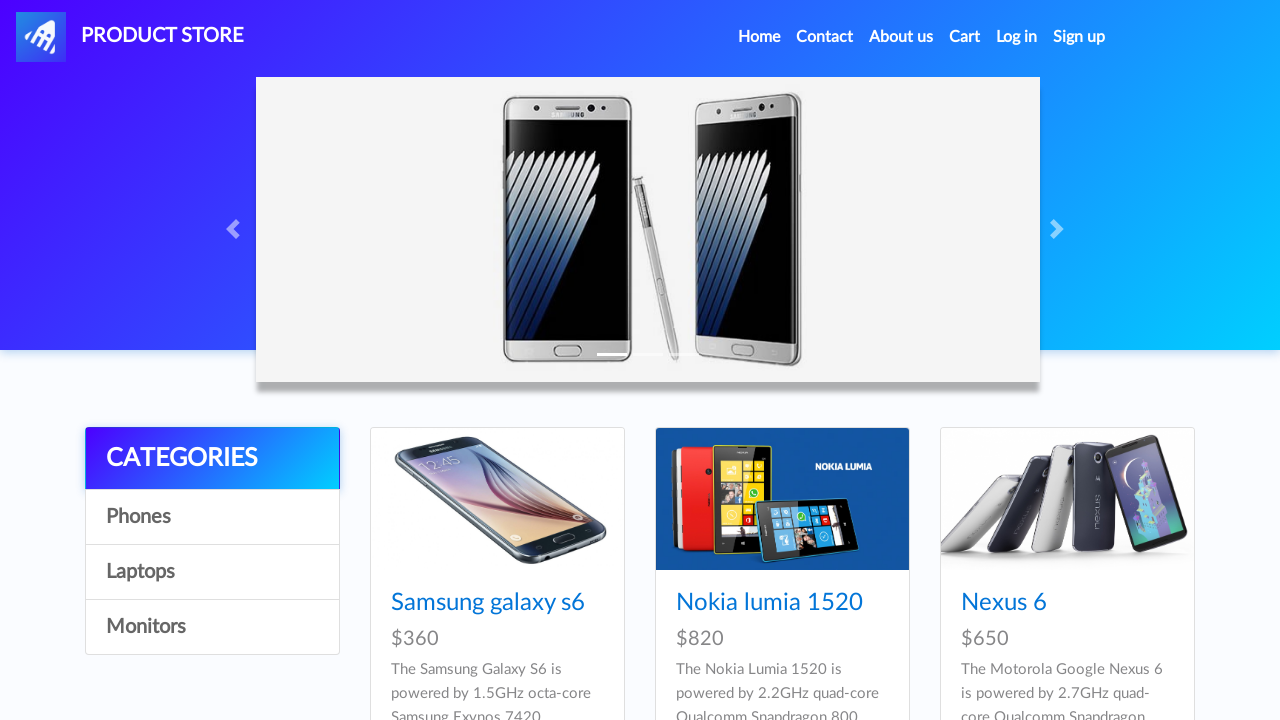

Re-clicked category 1 to continue browsing at (212, 517) on //a[@id="itemc"][1]
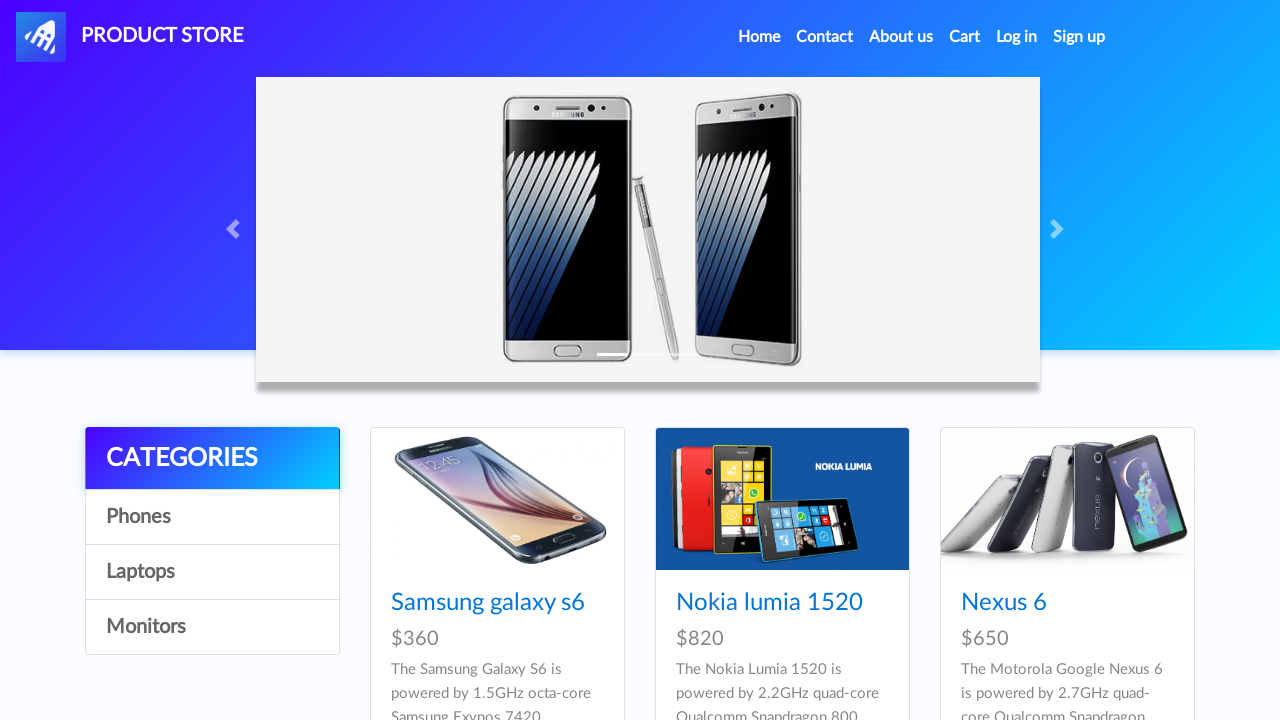

Waited for category to reload
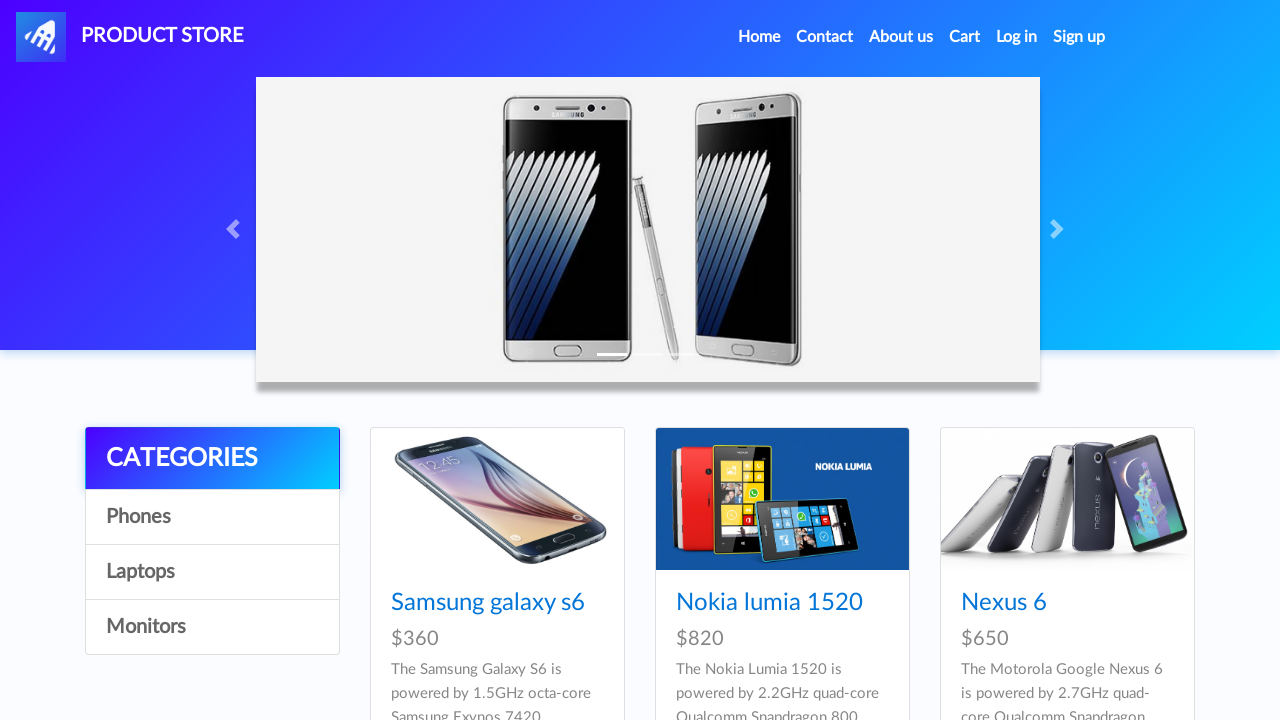

Clicked on category 2 at (212, 572) on //a[@id="itemc"][2]
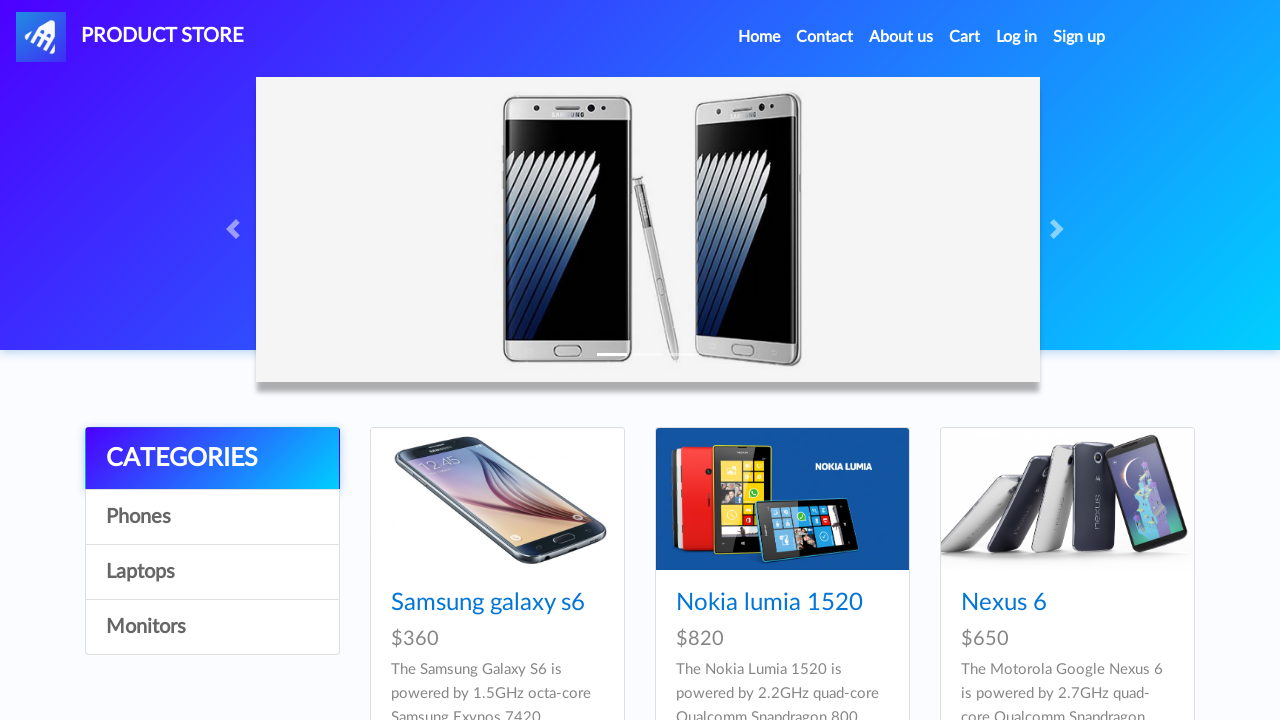

Waited for category to load
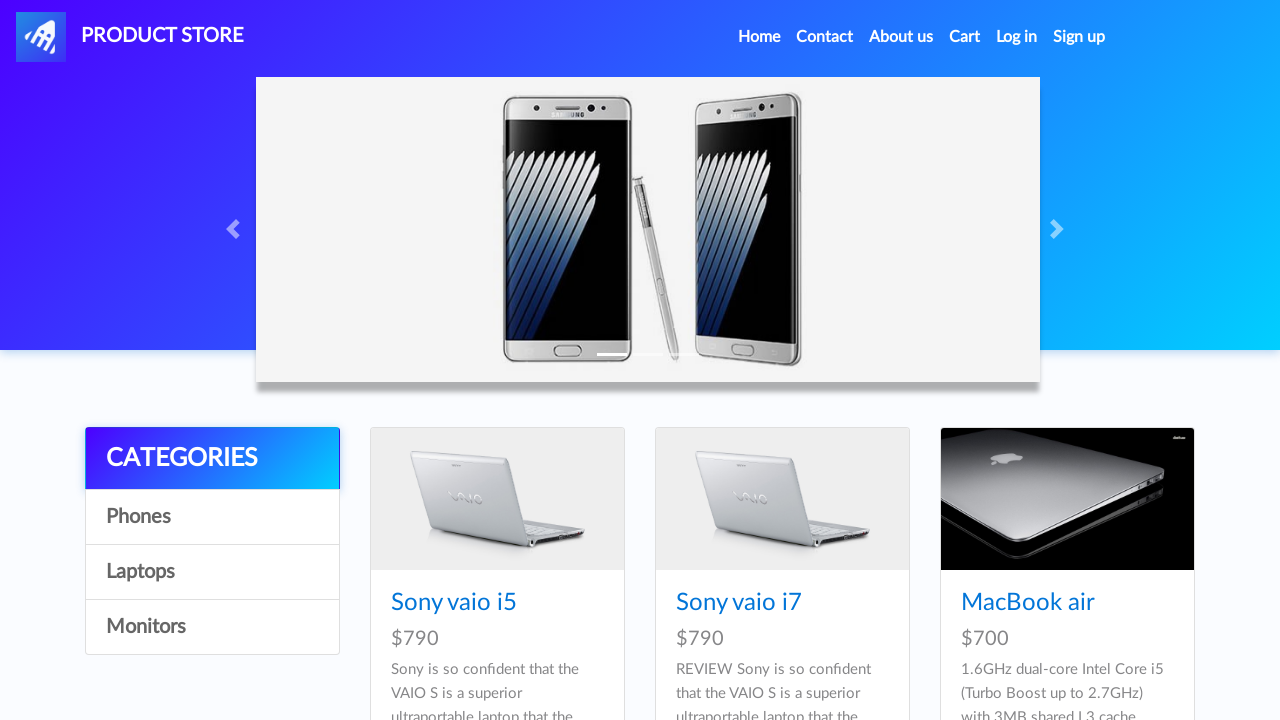

Clicked on product 8 at (497, 499) on //a[@href="prod.html?idp_=8"]
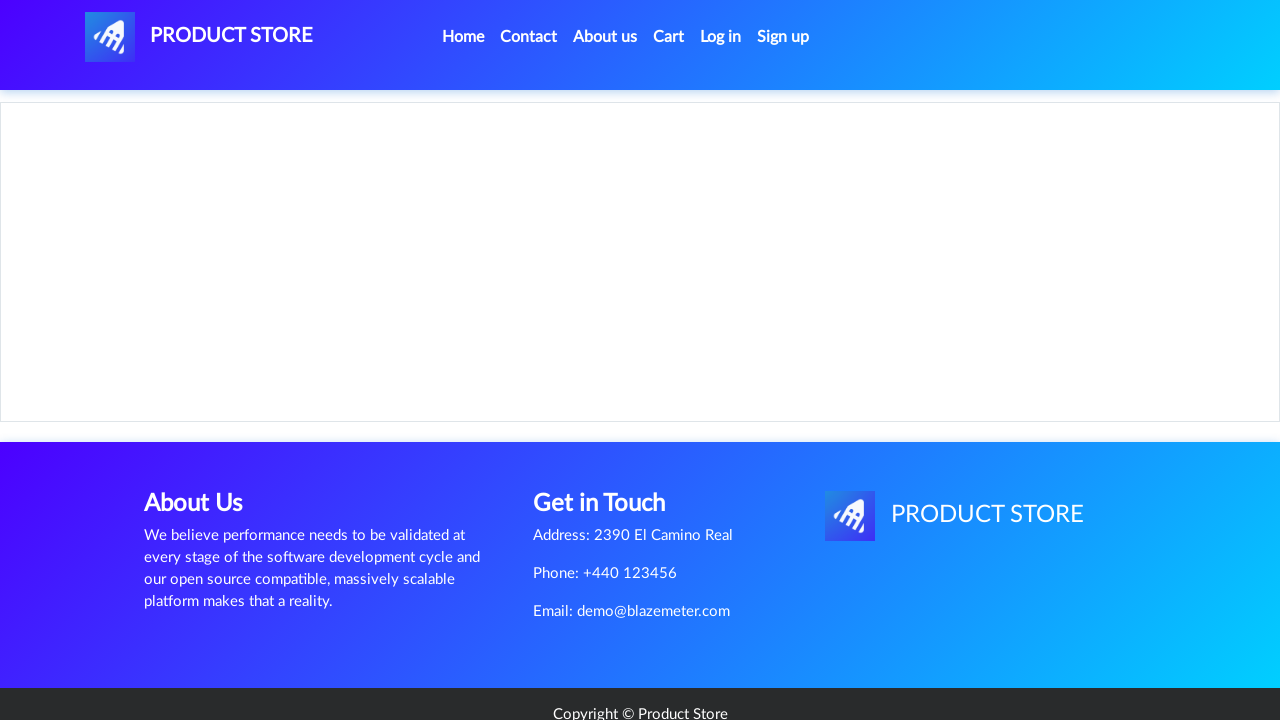

Waited for product page to load
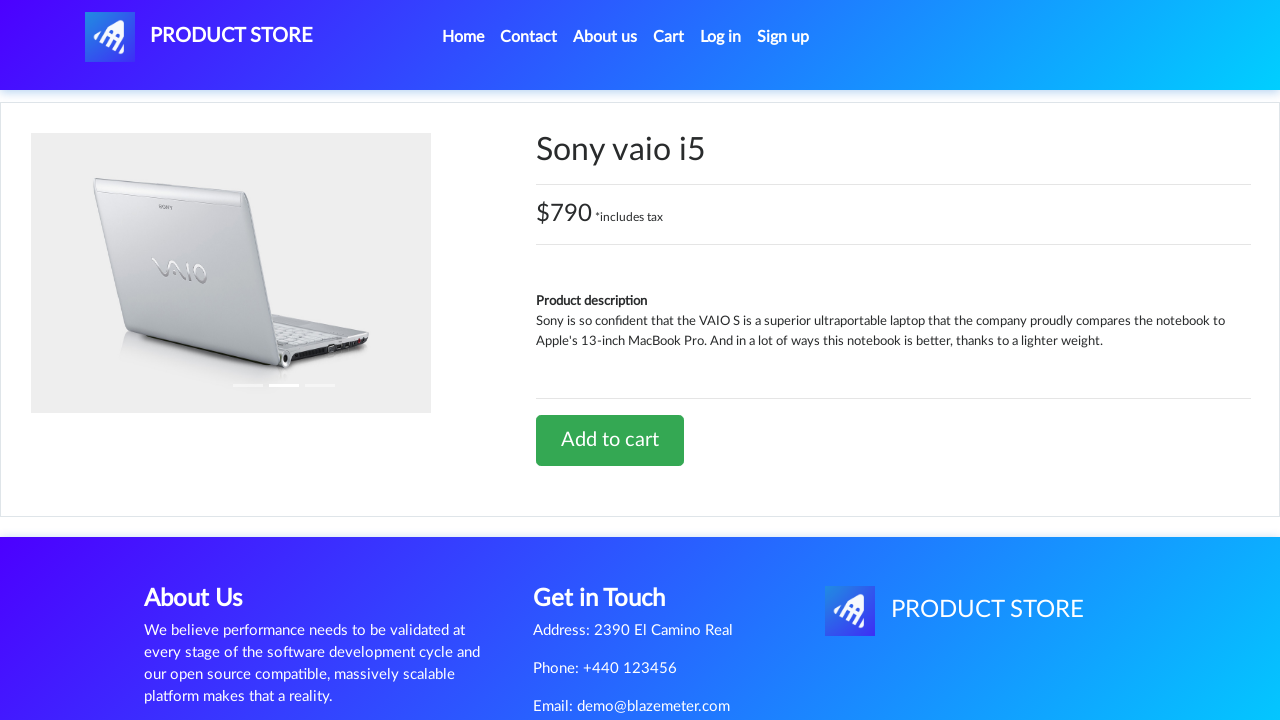

Add to Cart button is visible
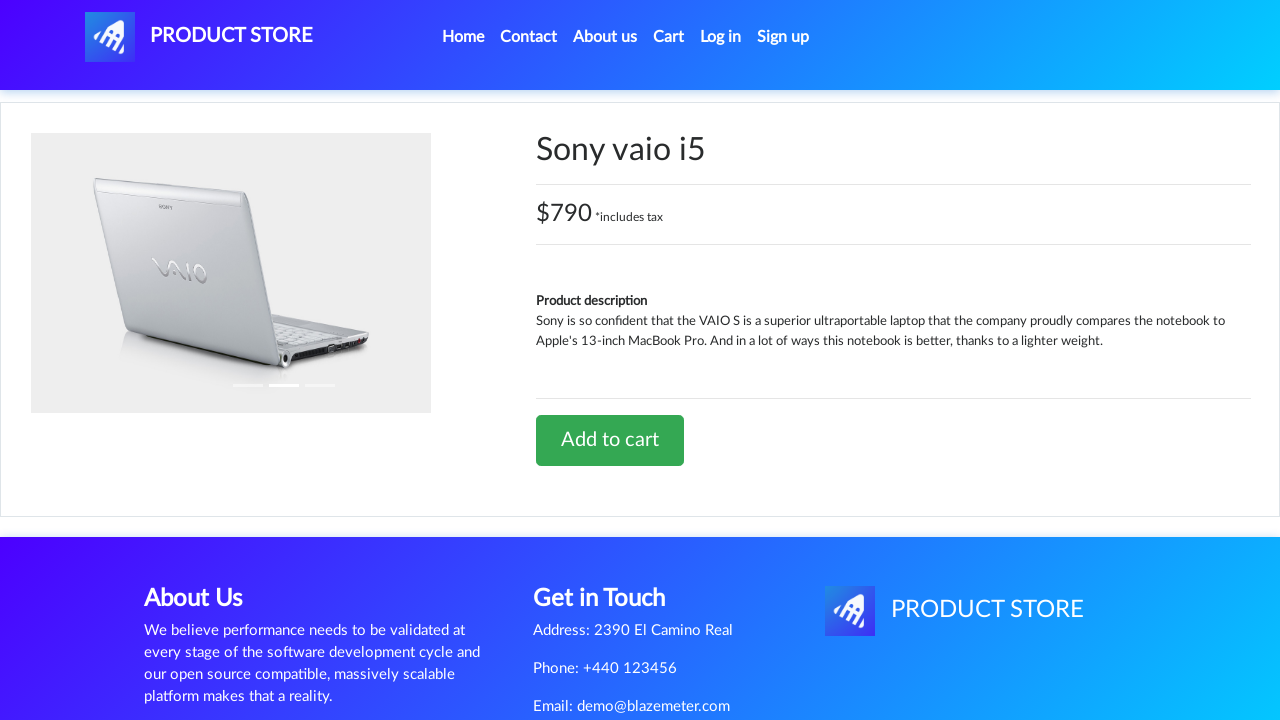

Clicked Add to Cart button at (610, 440) on a.btn.btn-success.btn-lg
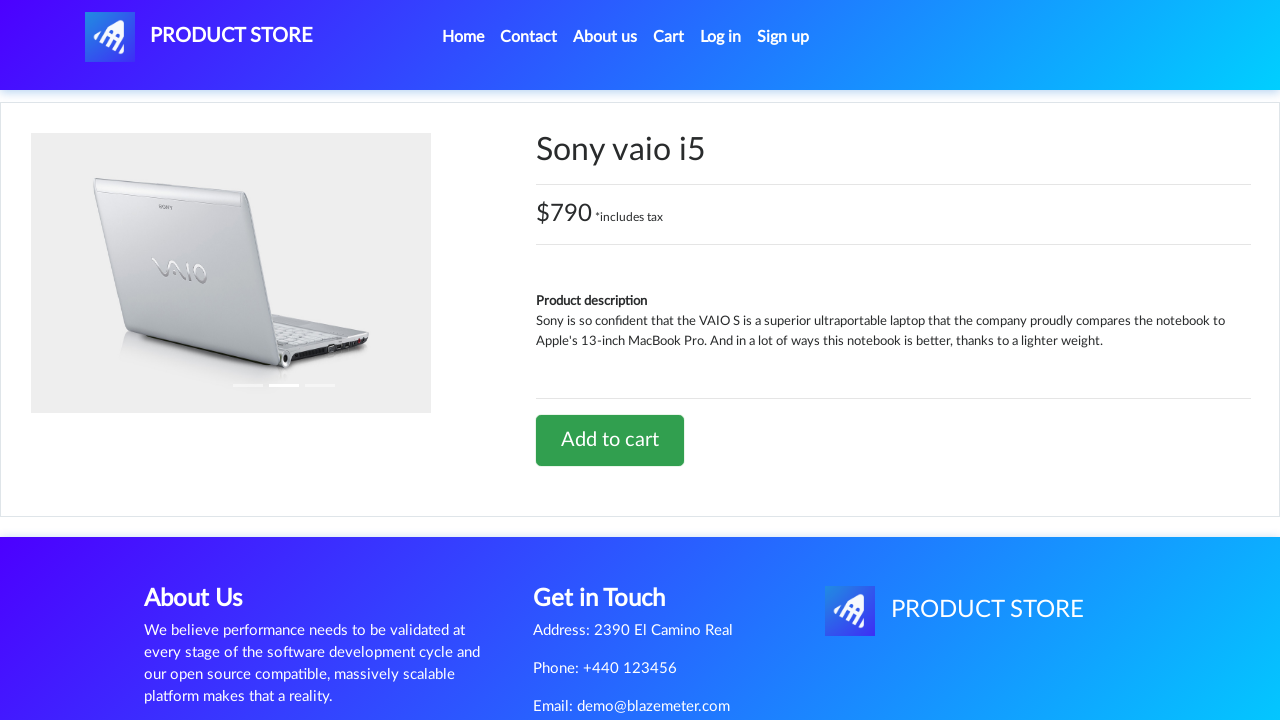

Waited after clicking Add to Cart
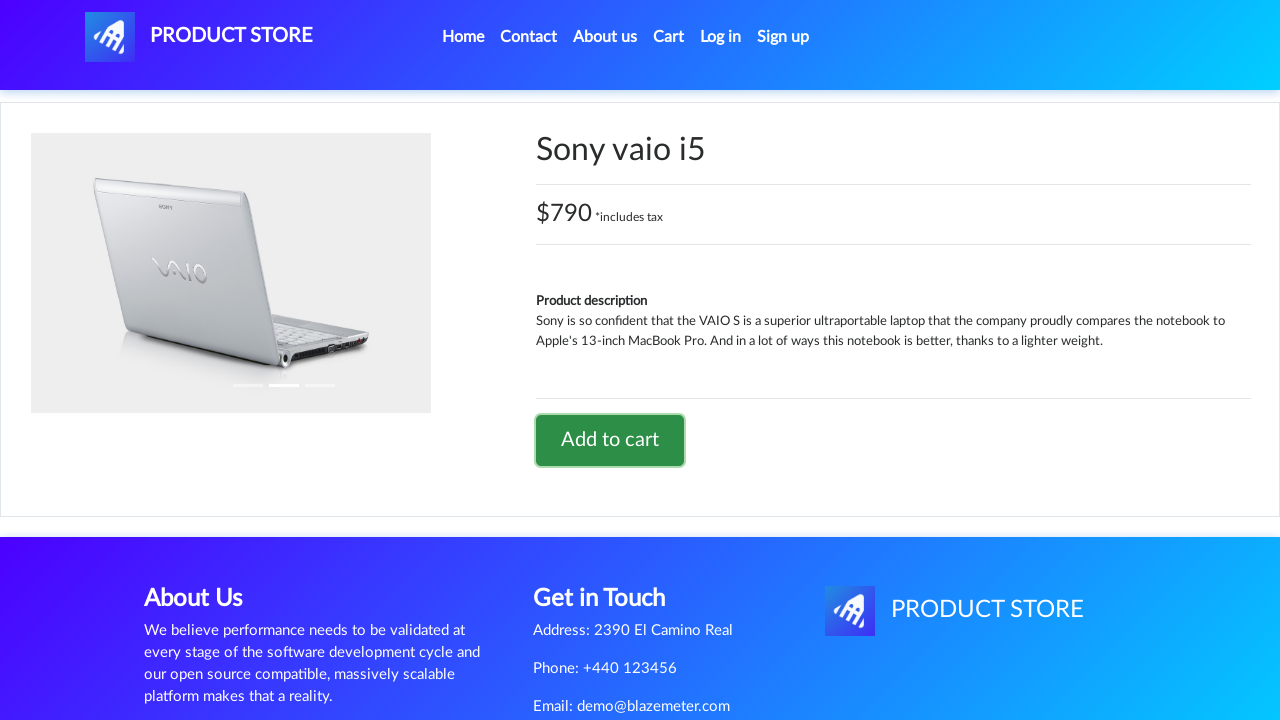

Dialog handler registered and alert accepted
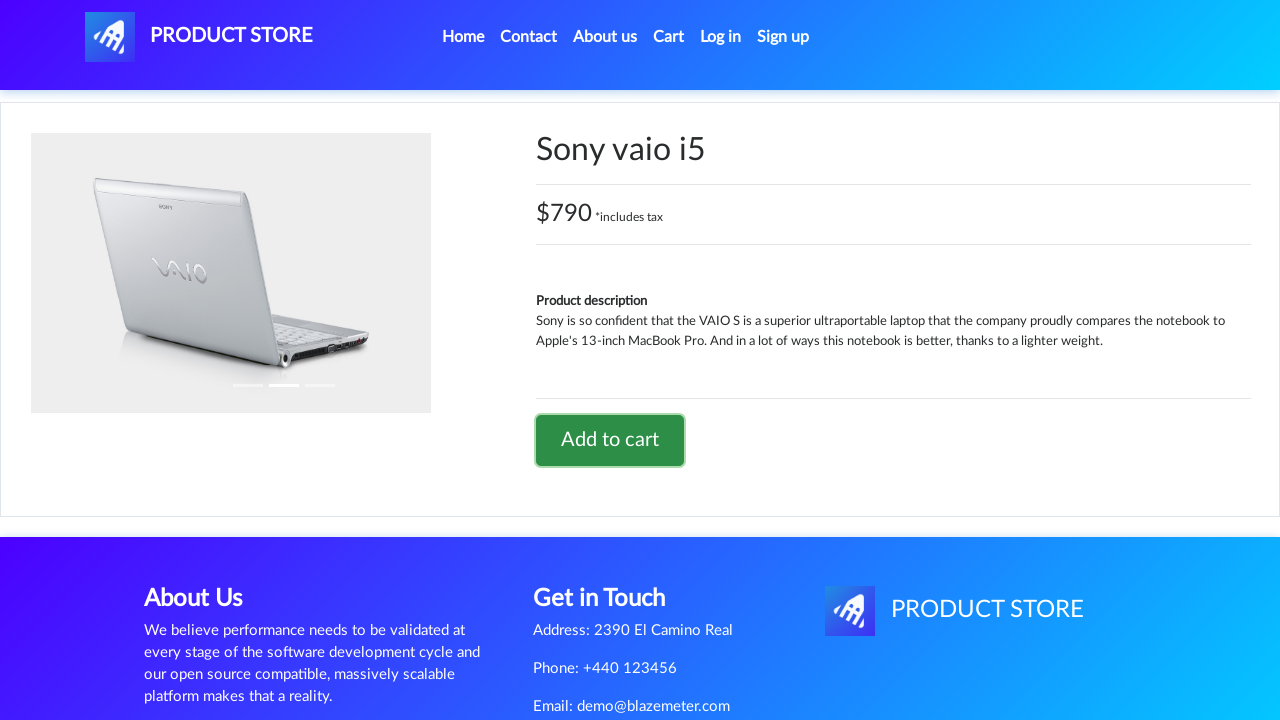

Waited after alert dismissal
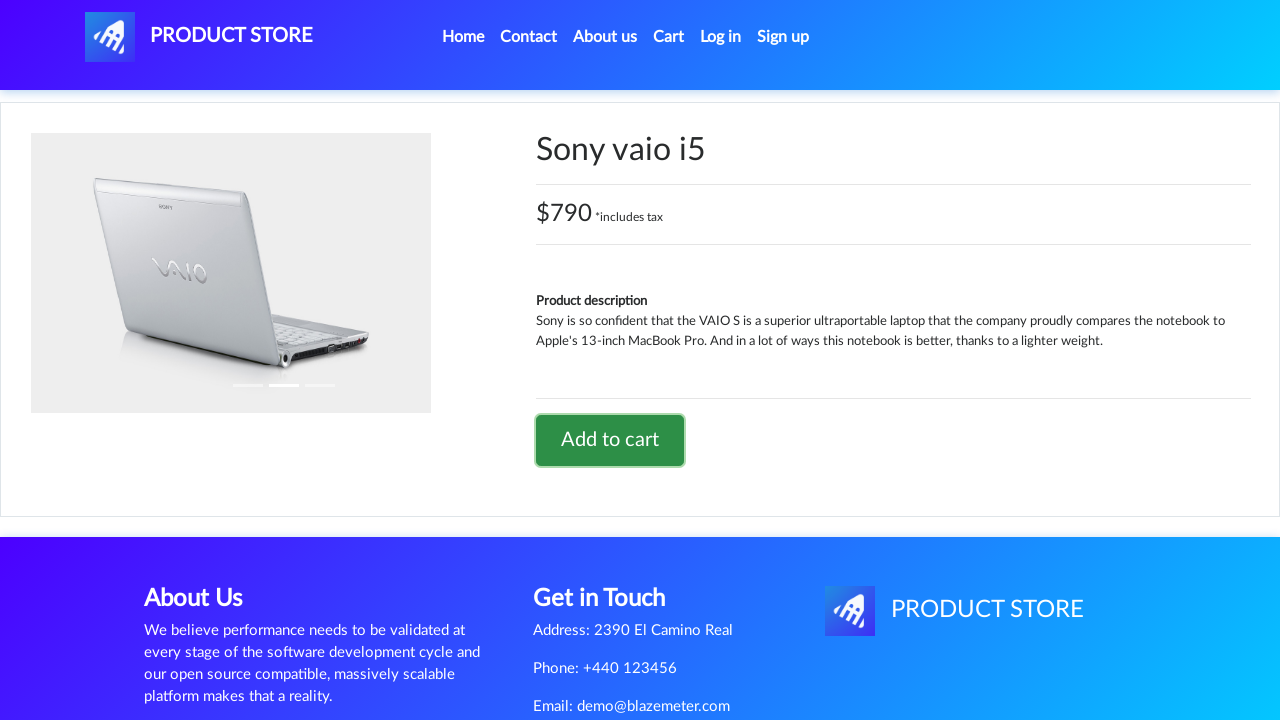

Navigated back to home page
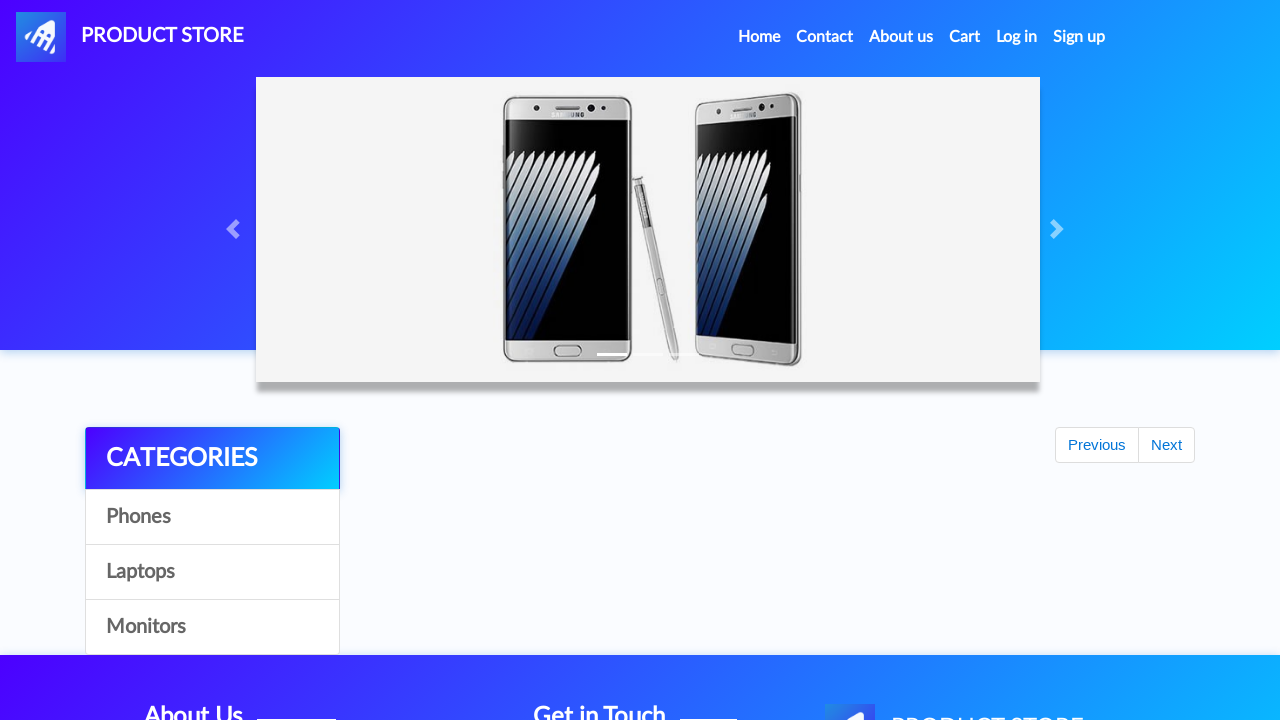

Waited for home page to load
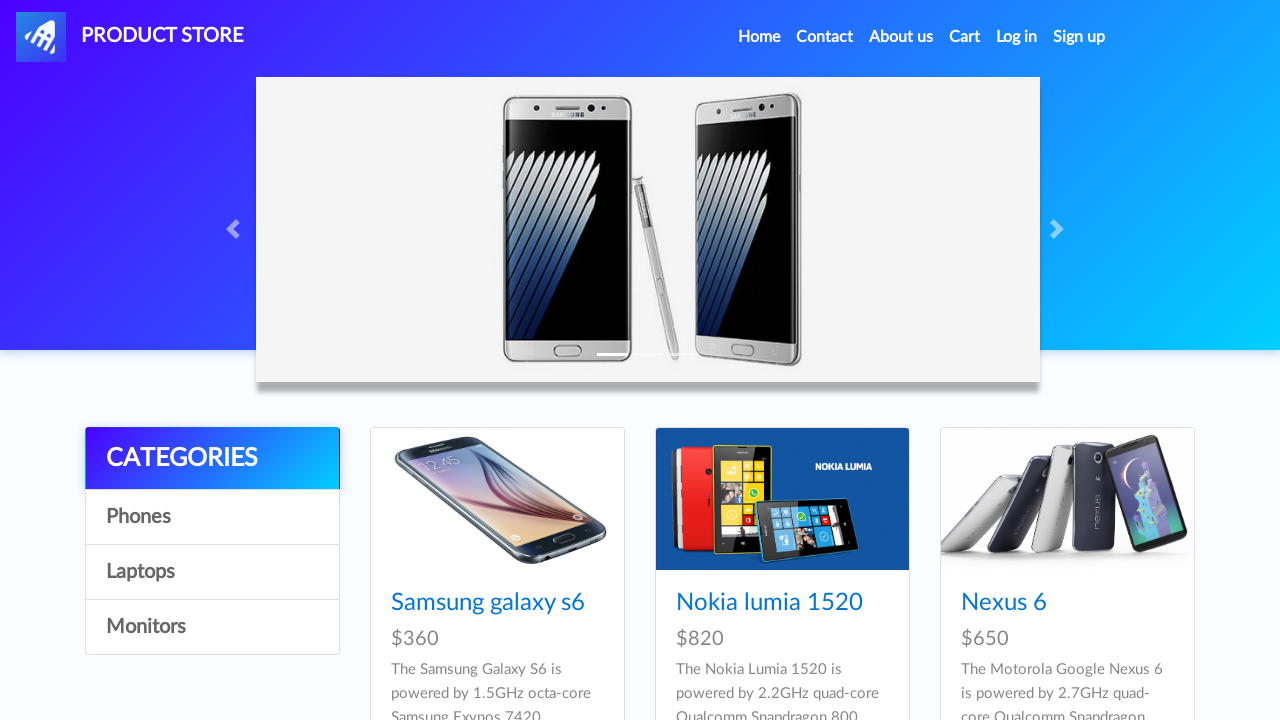

Re-clicked category 2 to continue browsing at (212, 572) on //a[@id="itemc"][2]
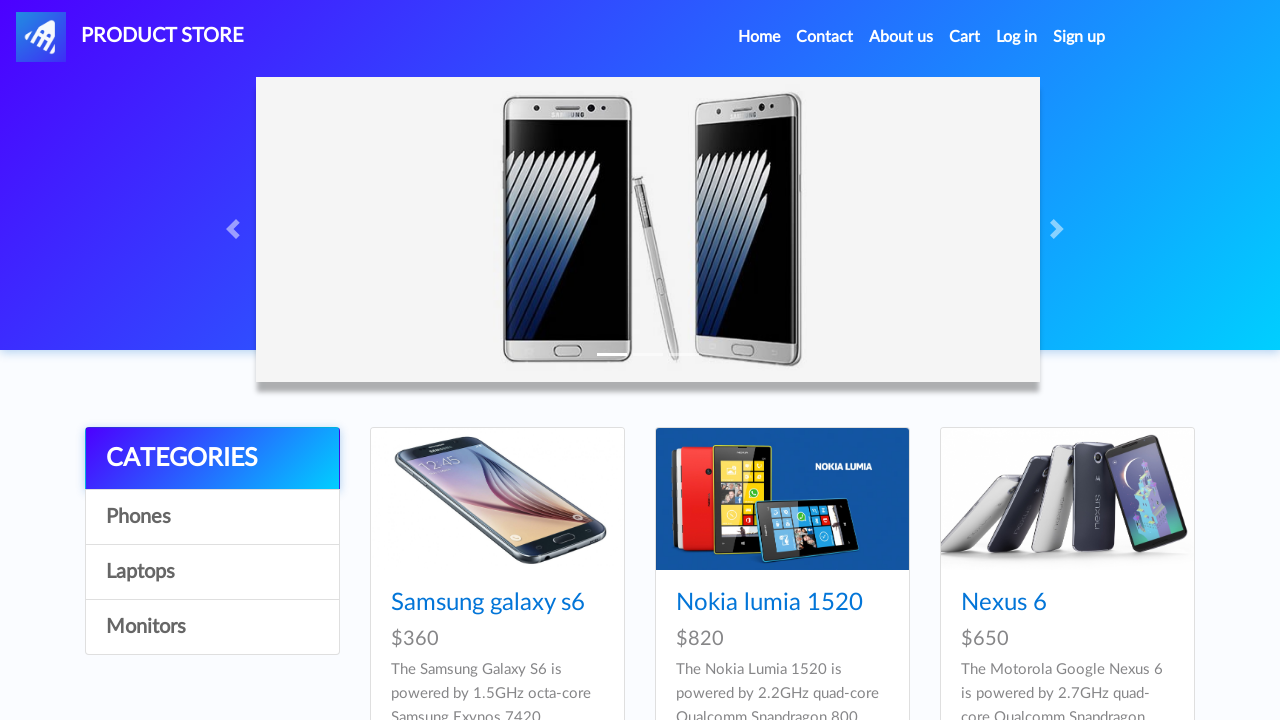

Waited for category to reload
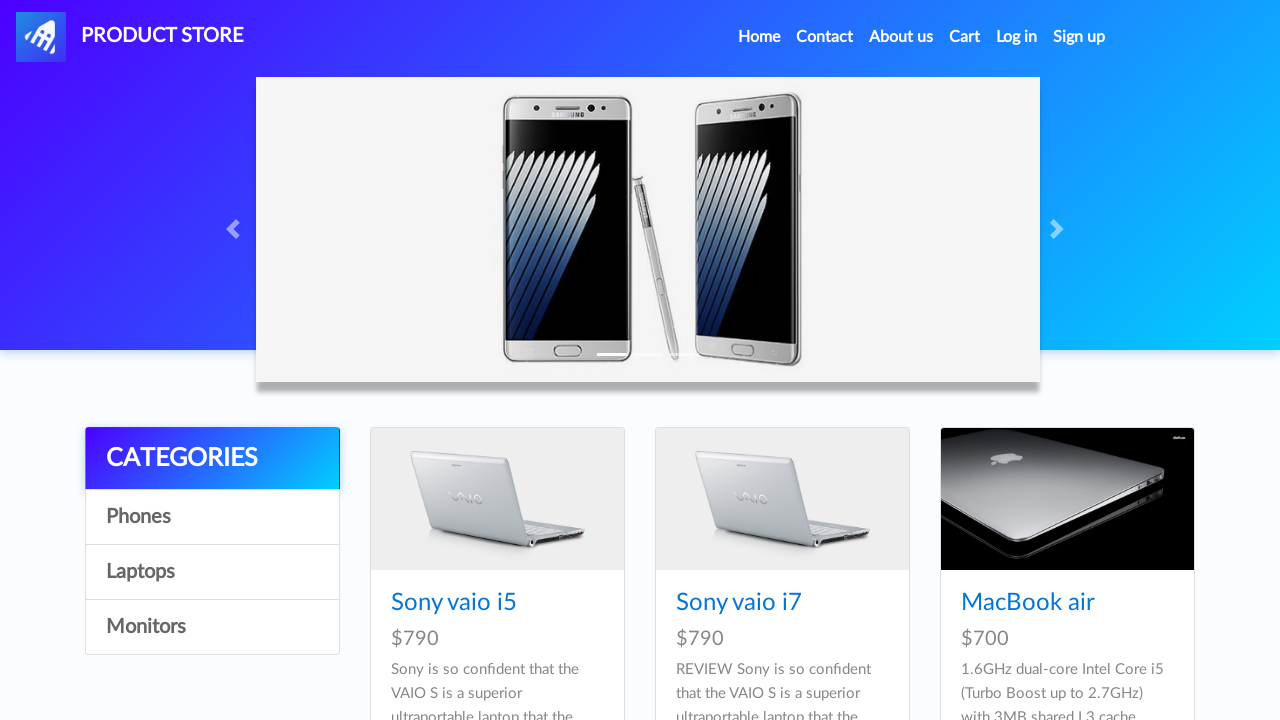

Clicked on product 11 at (1067, 499) on //a[@href="prod.html?idp_=11"]
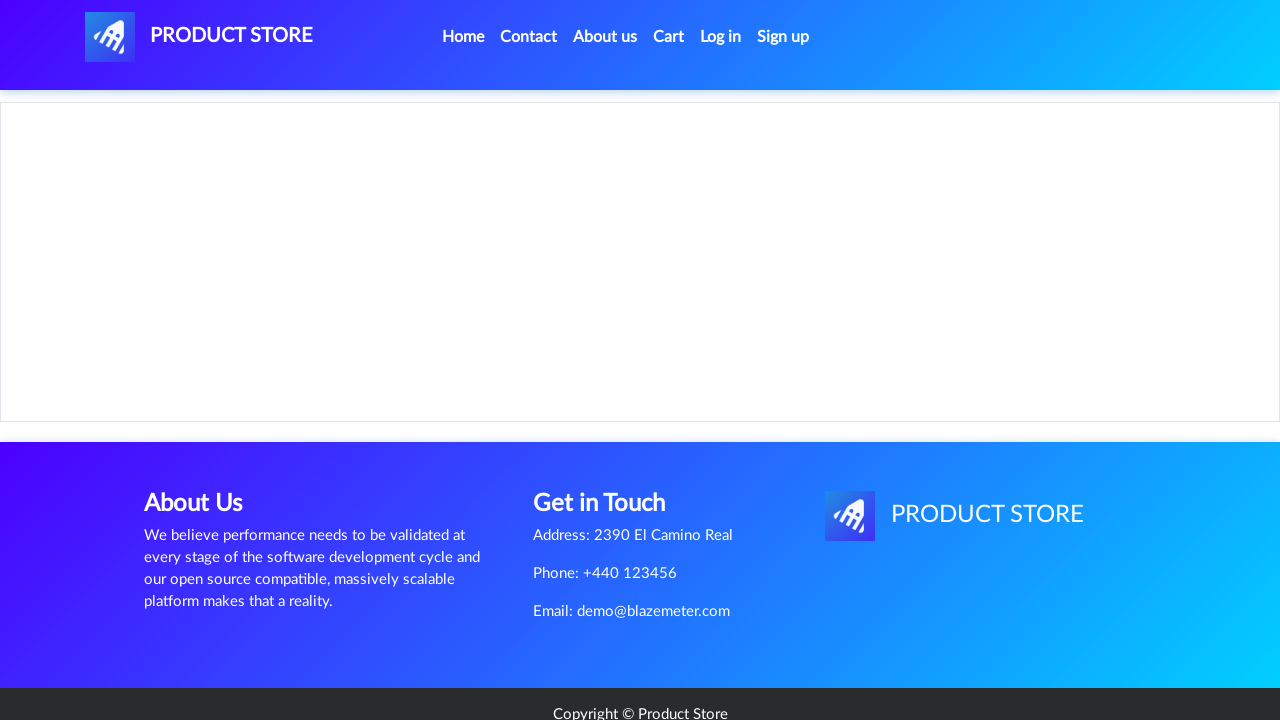

Waited for product page to load
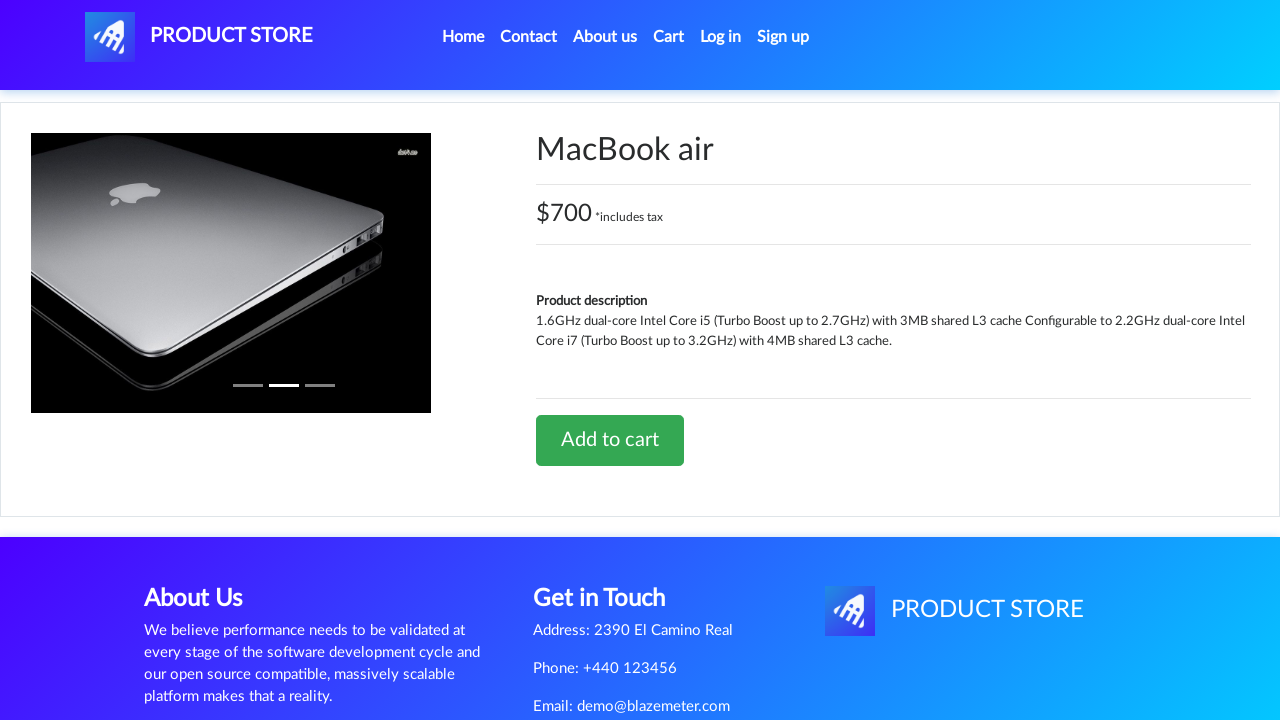

Add to Cart button is visible
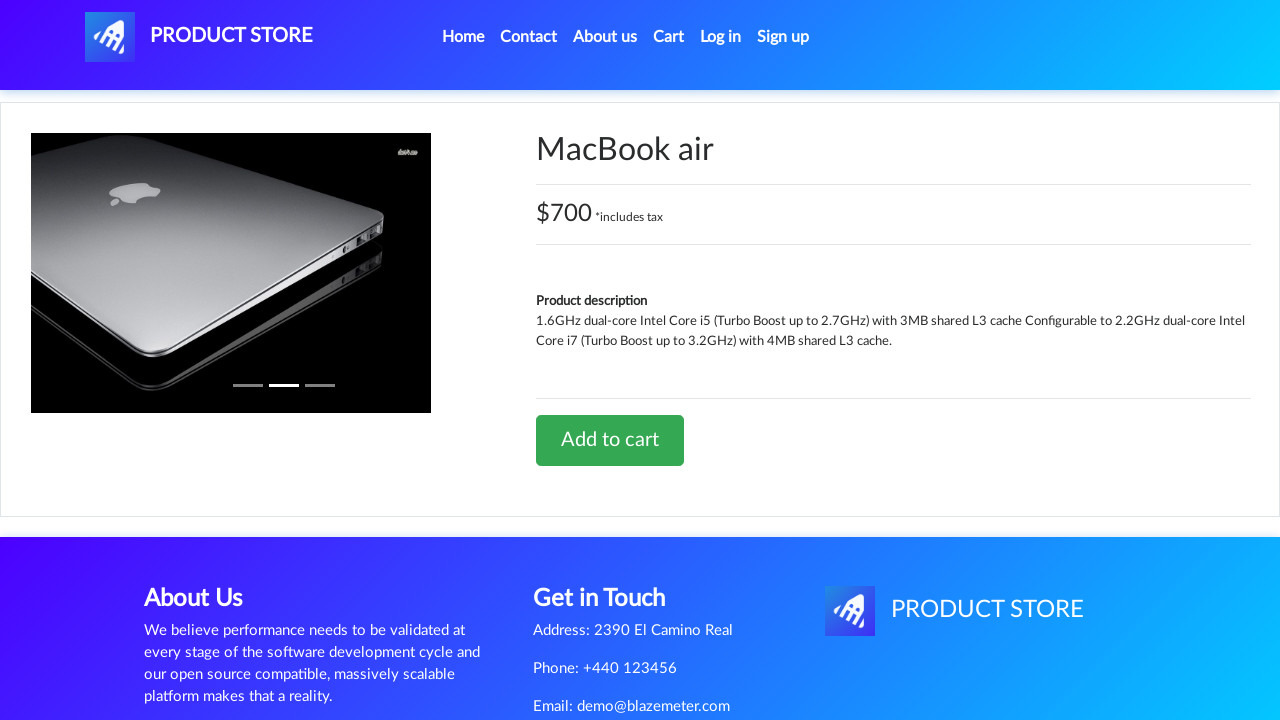

Clicked Add to Cart button at (610, 440) on a.btn.btn-success.btn-lg
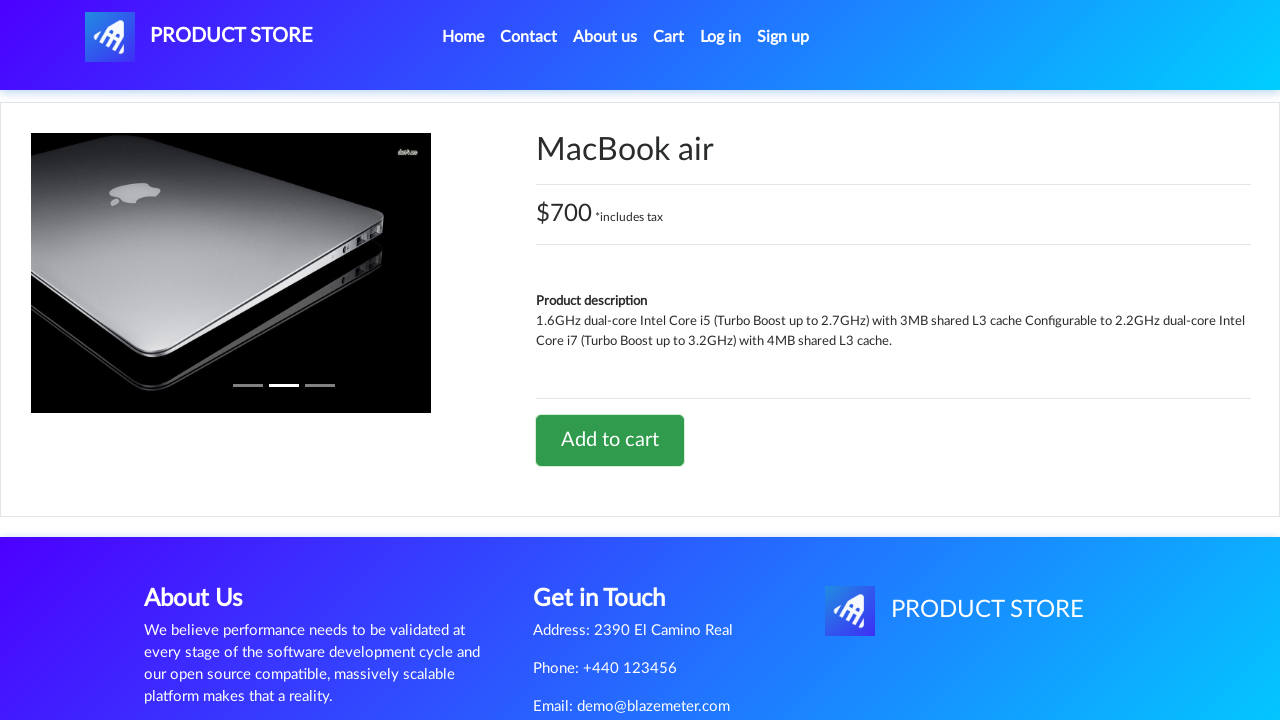

Waited after clicking Add to Cart
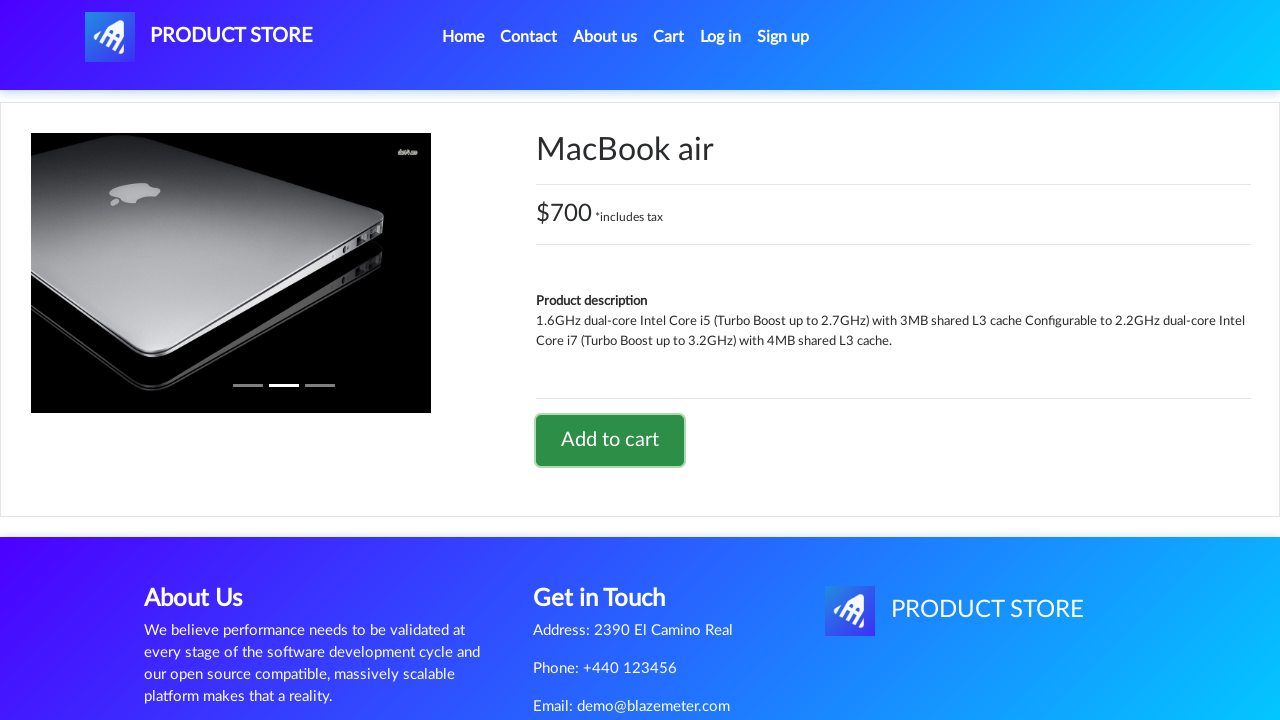

Dialog handler registered and alert accepted
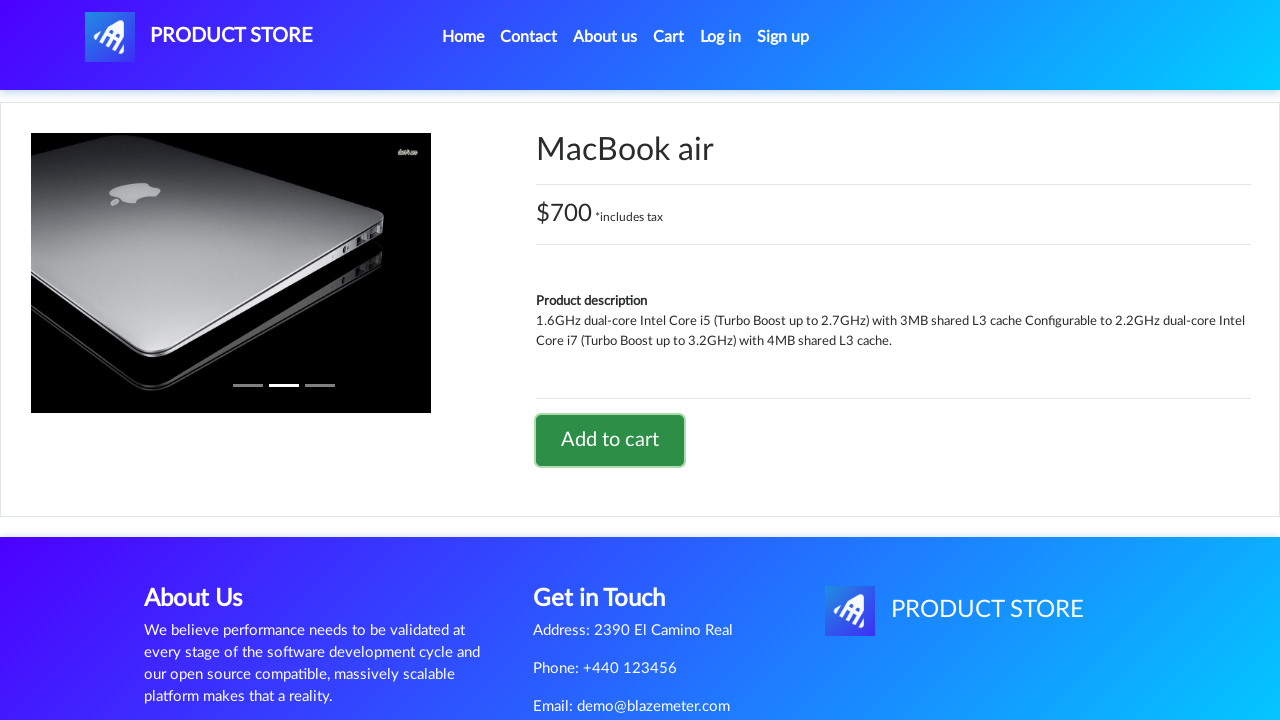

Waited after alert dismissal
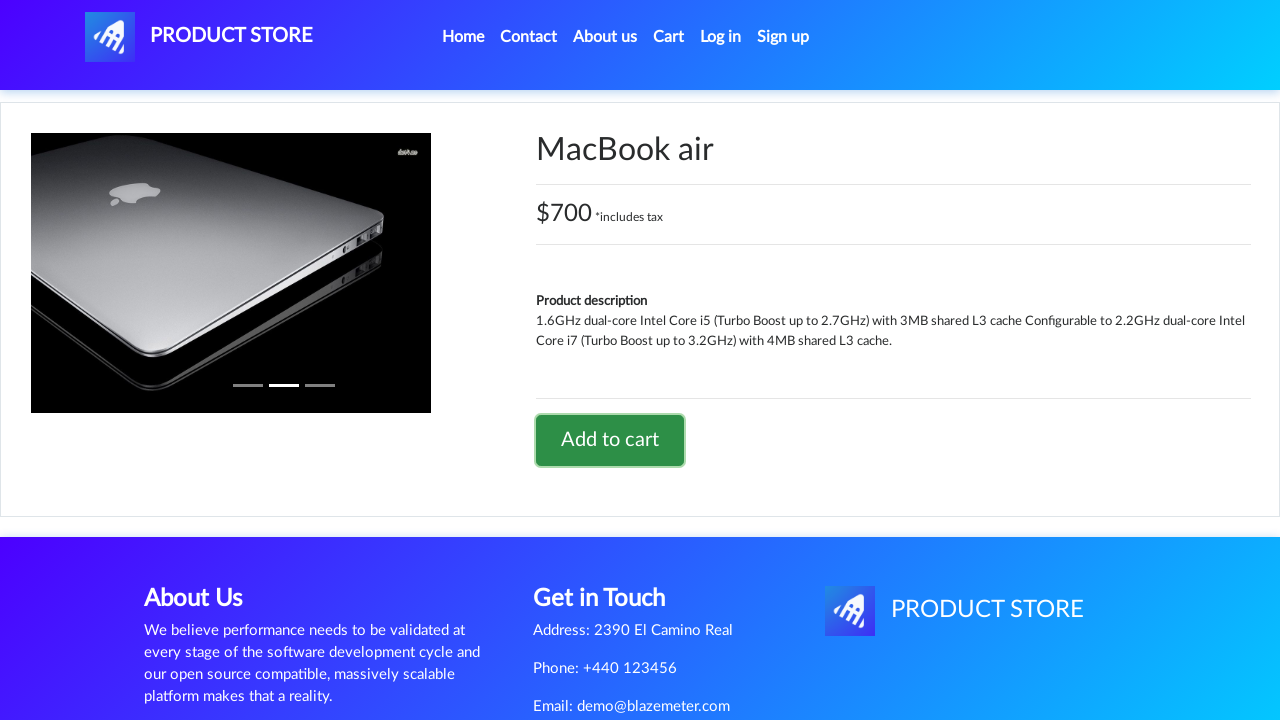

Navigated back to home page
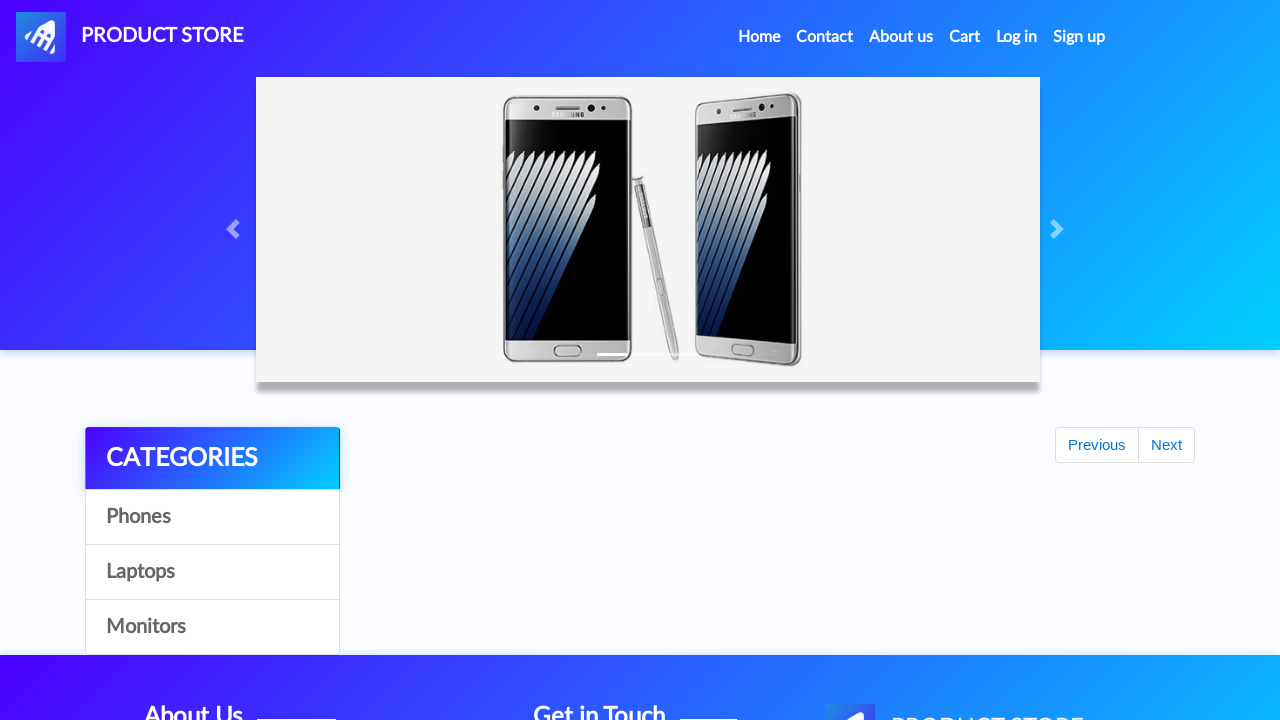

Waited for home page to load
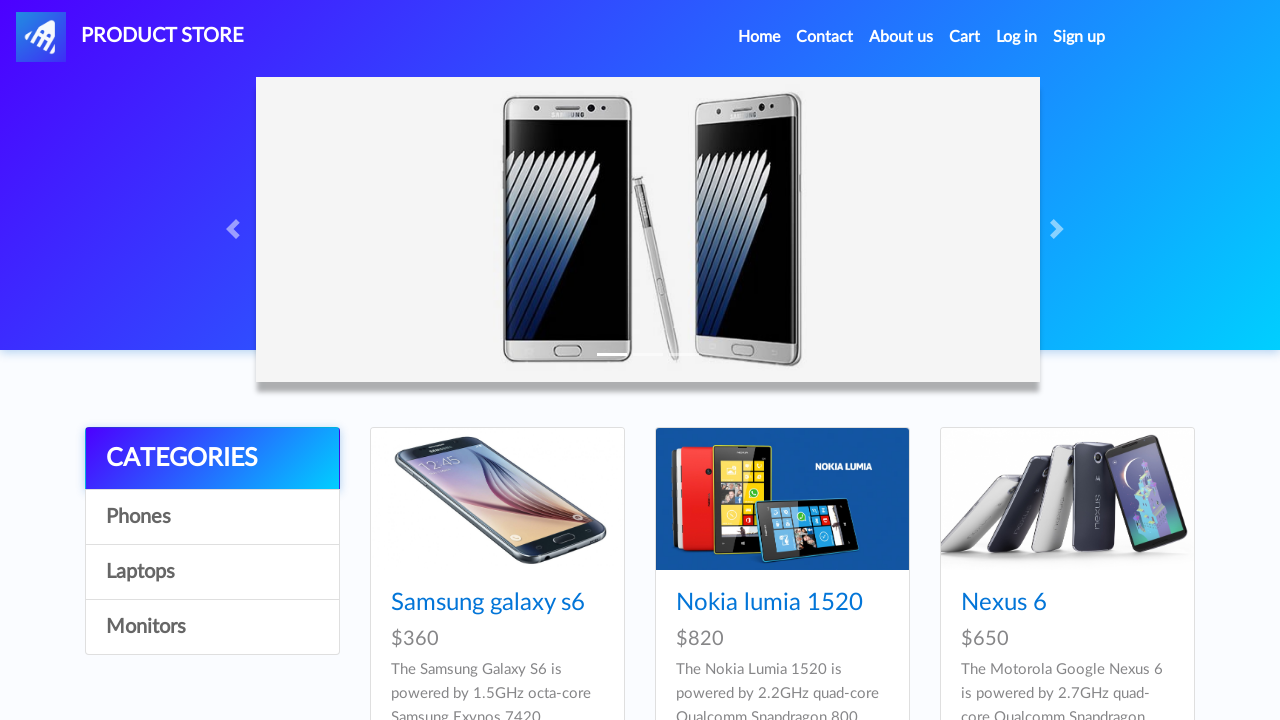

Re-clicked category 2 to continue browsing at (212, 572) on //a[@id="itemc"][2]
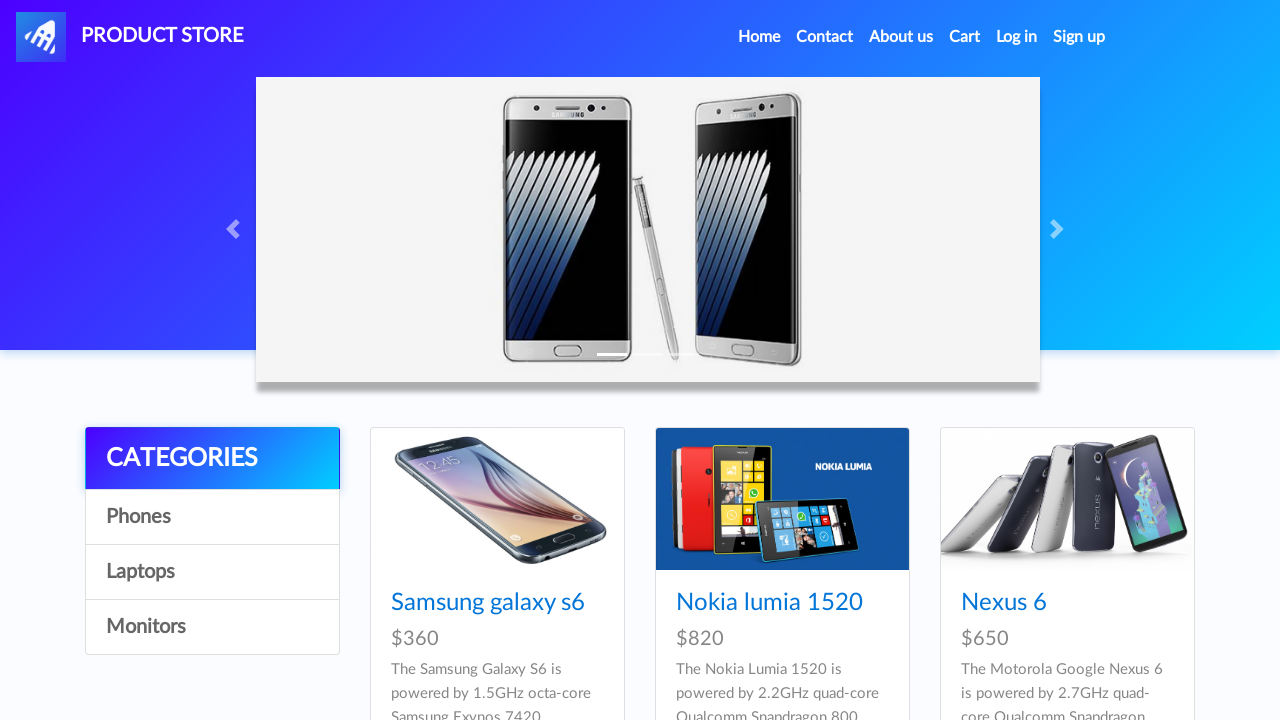

Waited for category to reload
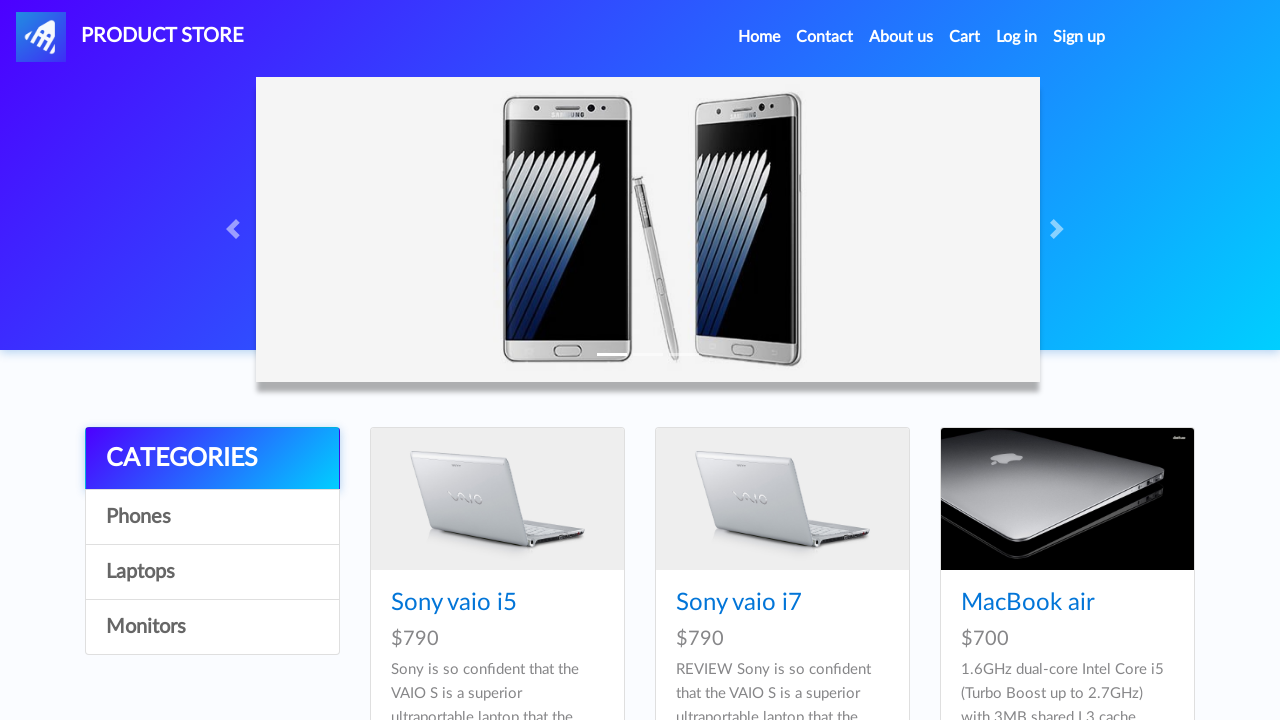

Clicked on category 3 at (212, 627) on //a[@id="itemc"][3]
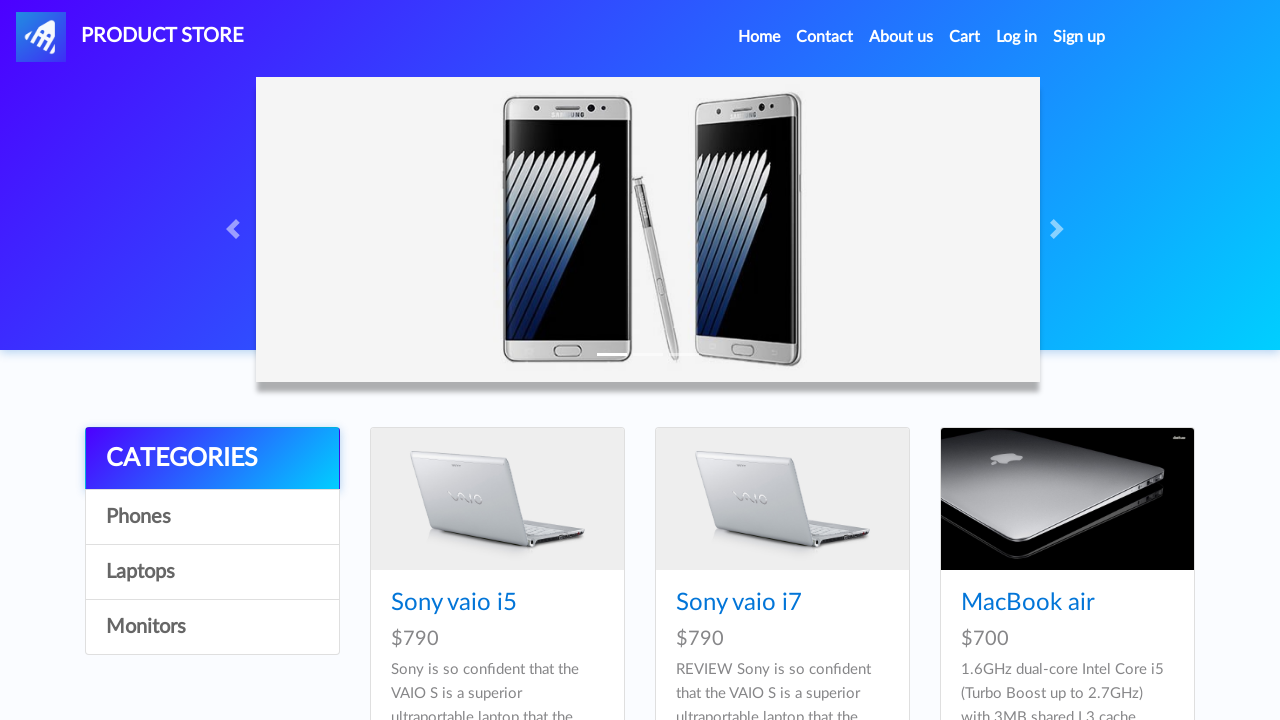

Waited for category to load
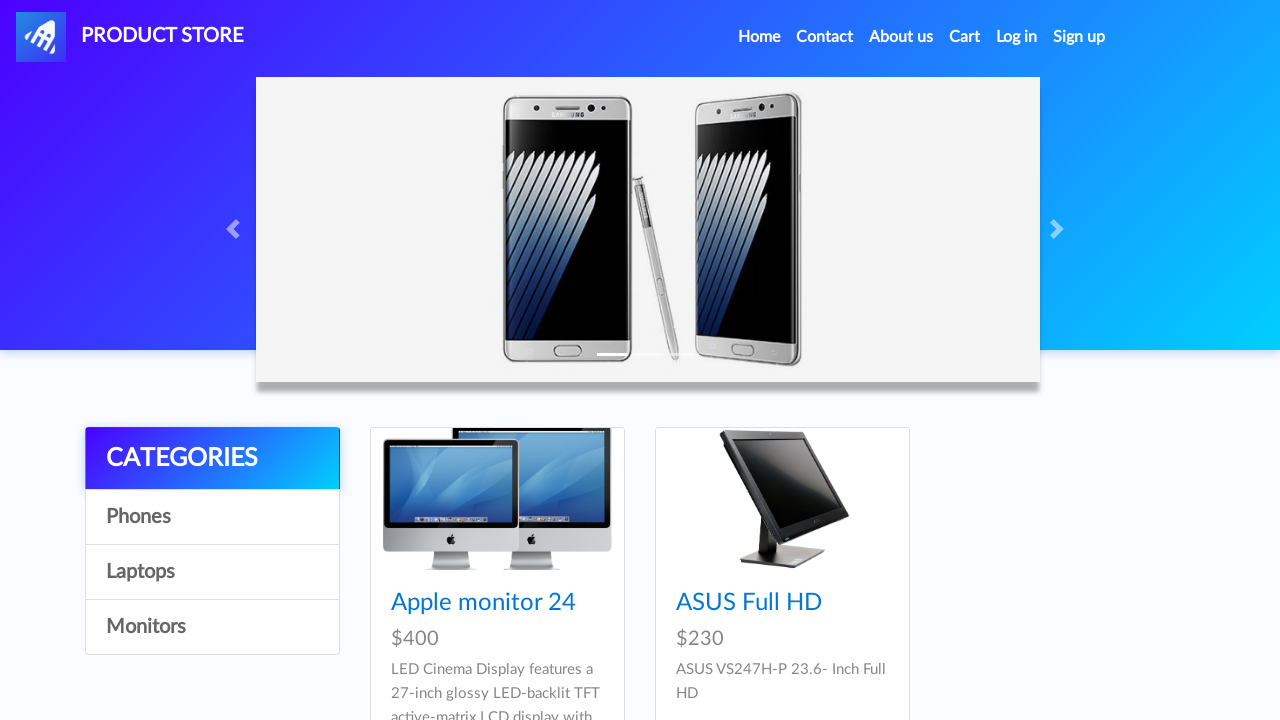

Clicked on product 10 at (497, 499) on //a[@href="prod.html?idp_=10"]
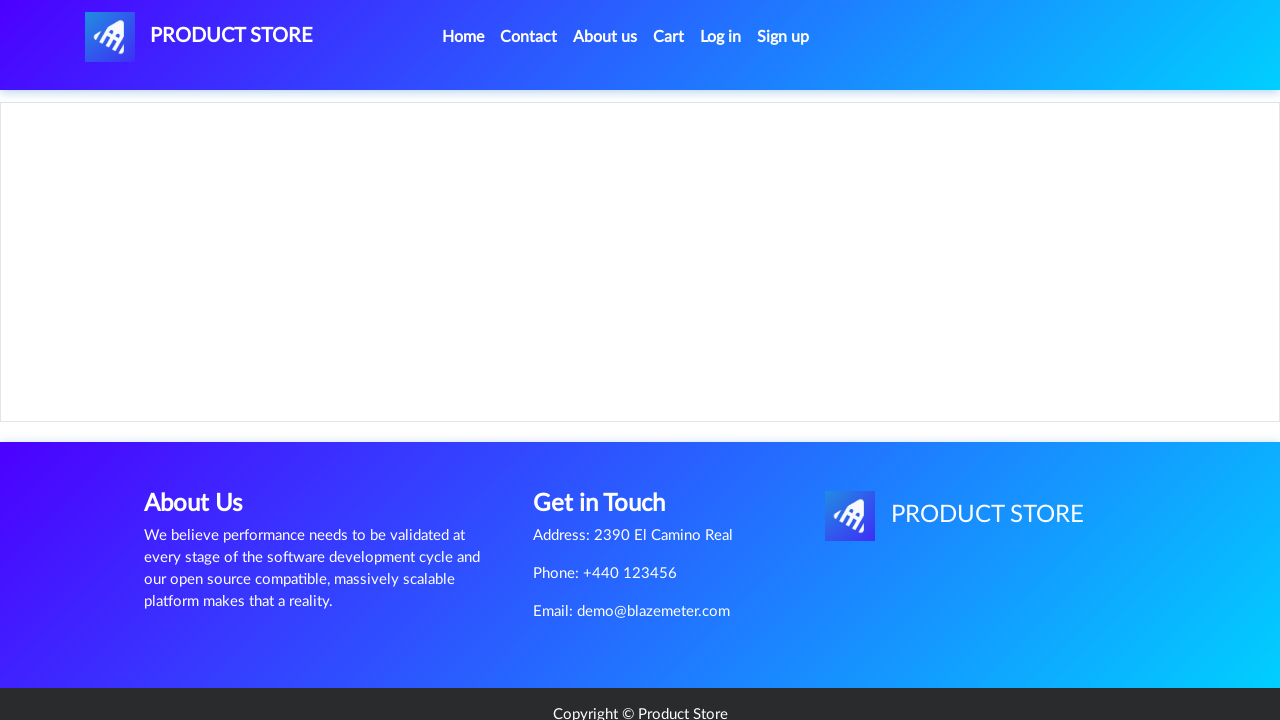

Waited for product page to load
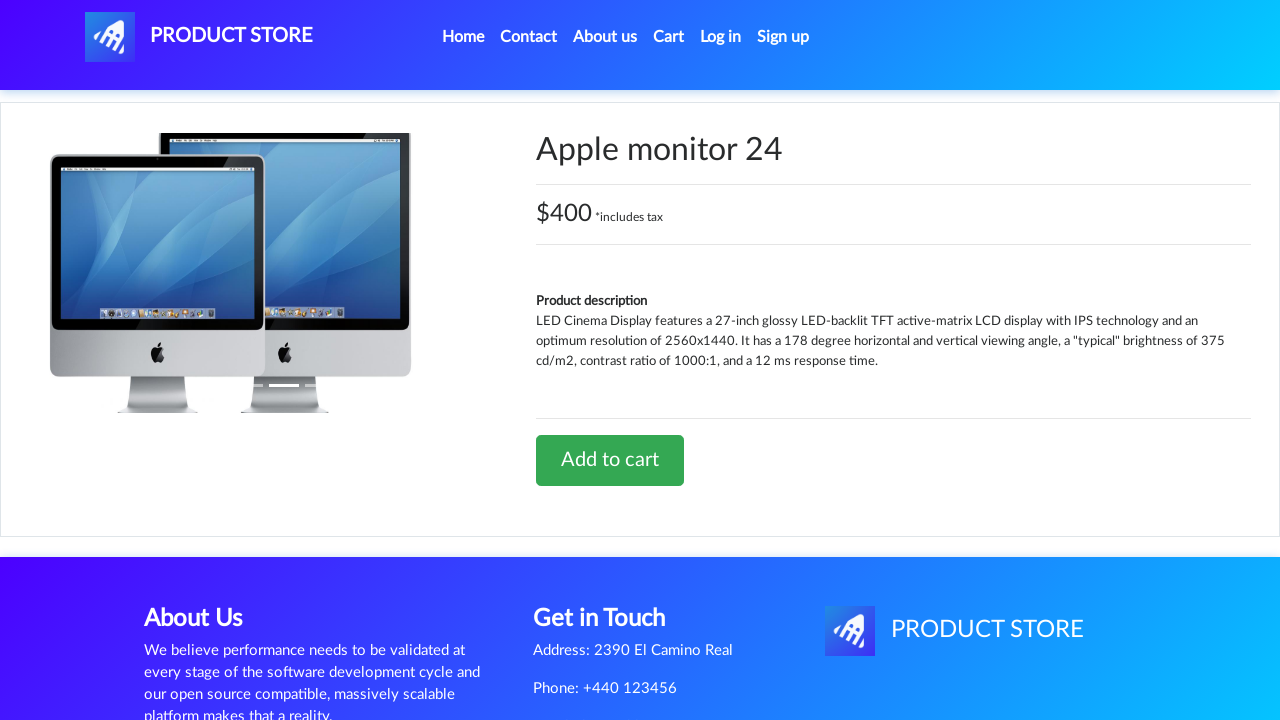

Add to Cart button is visible
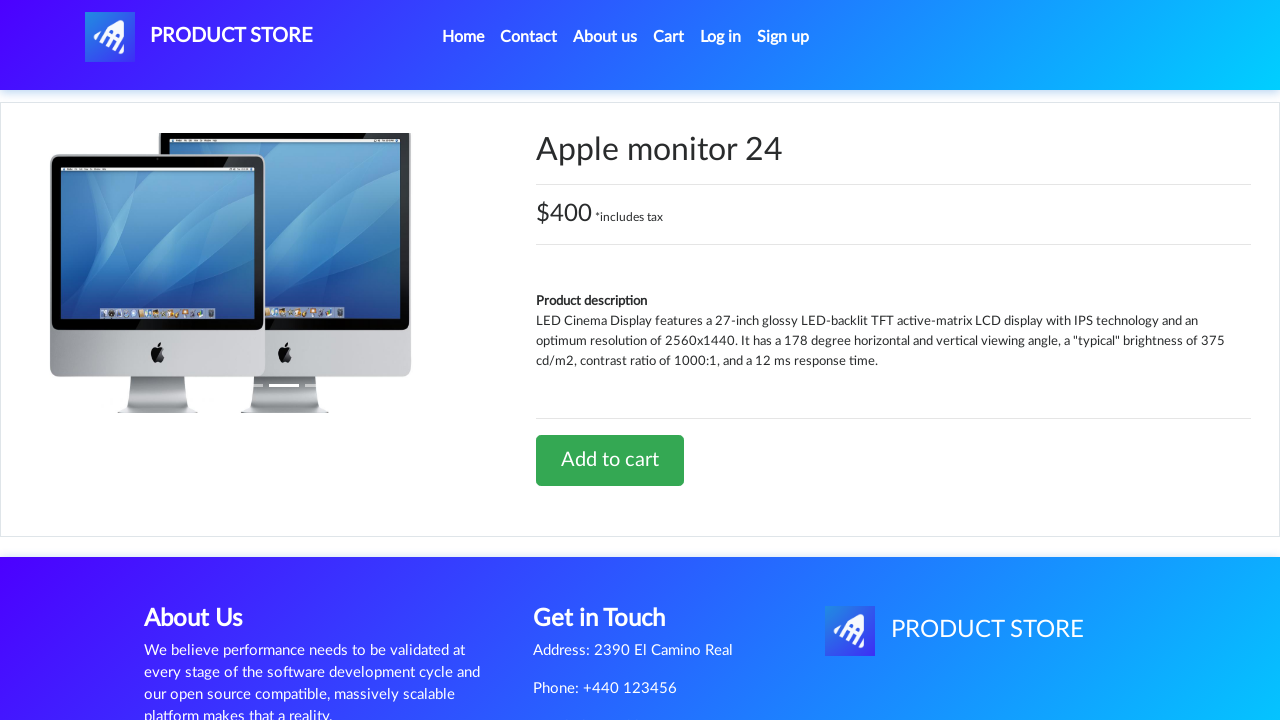

Clicked Add to Cart button at (610, 460) on a.btn.btn-success.btn-lg
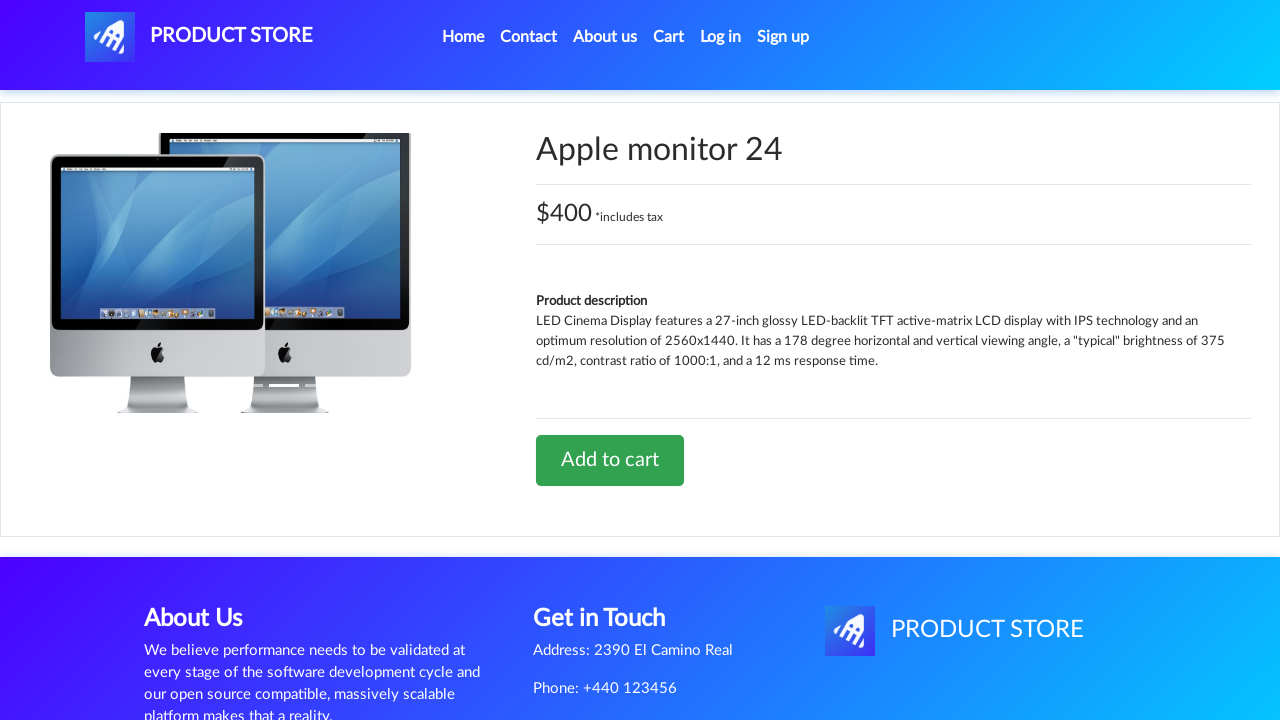

Waited after clicking Add to Cart
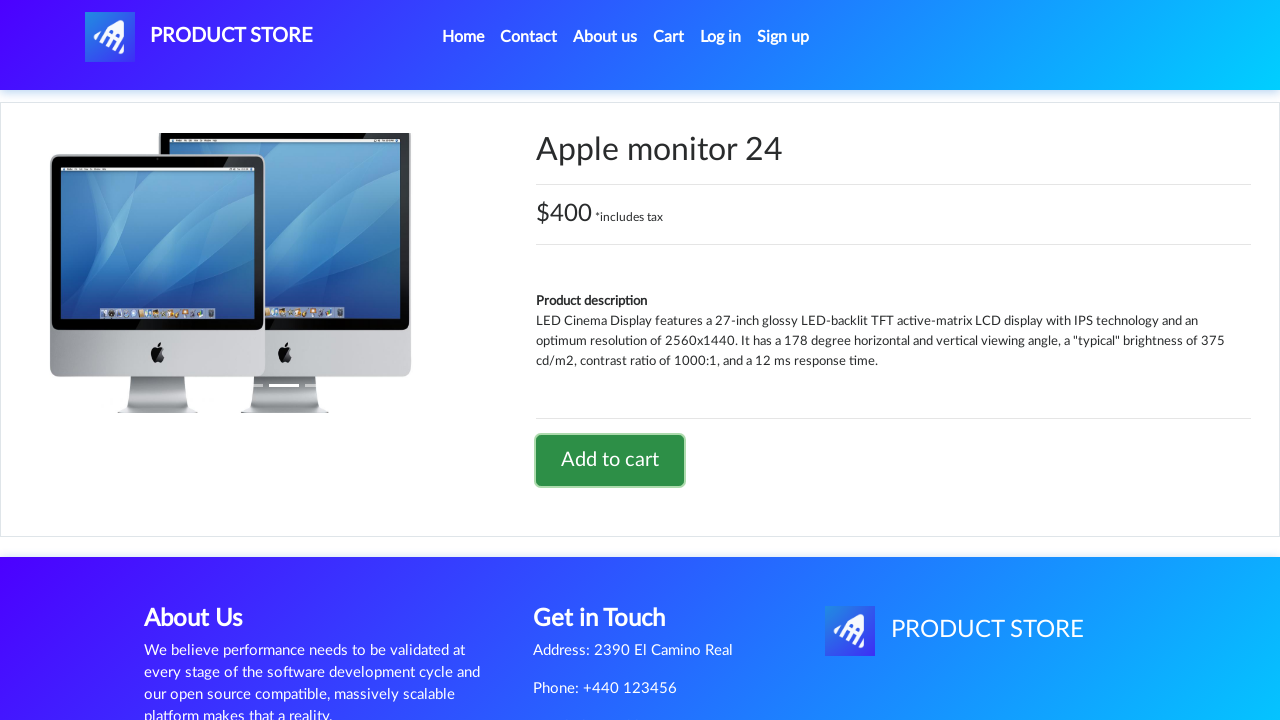

Dialog handler registered and alert accepted
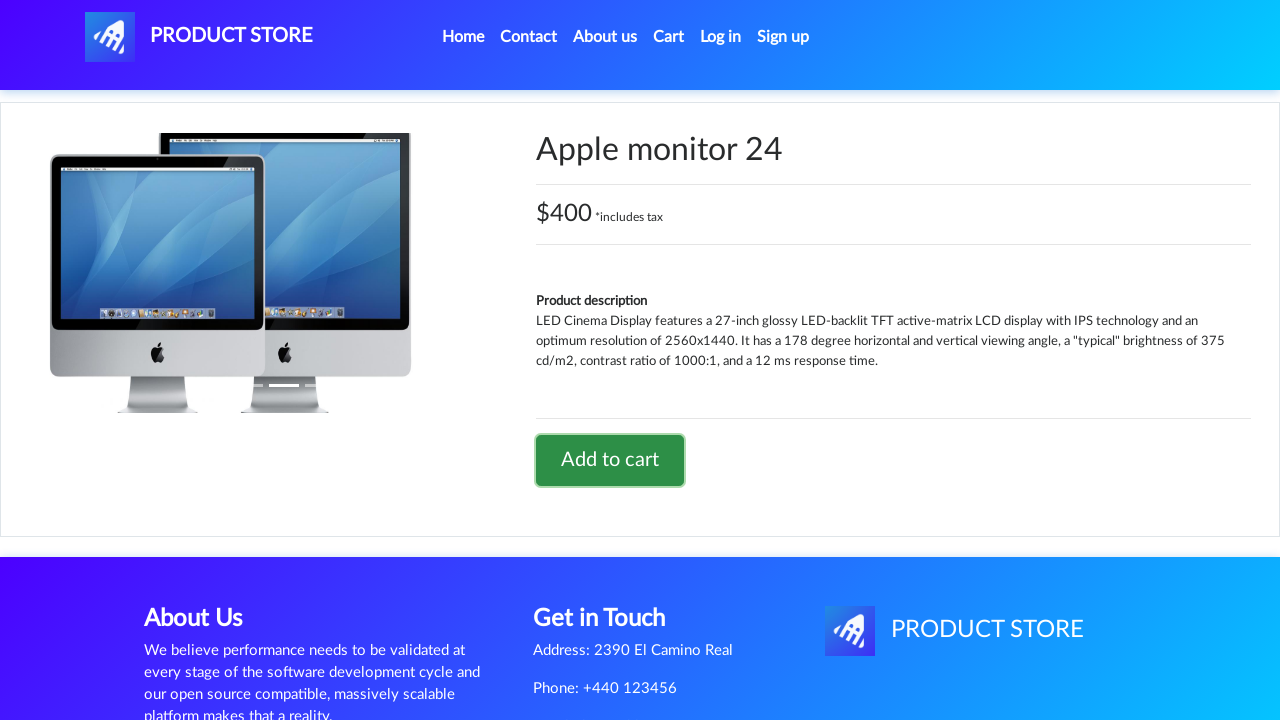

Waited after alert dismissal
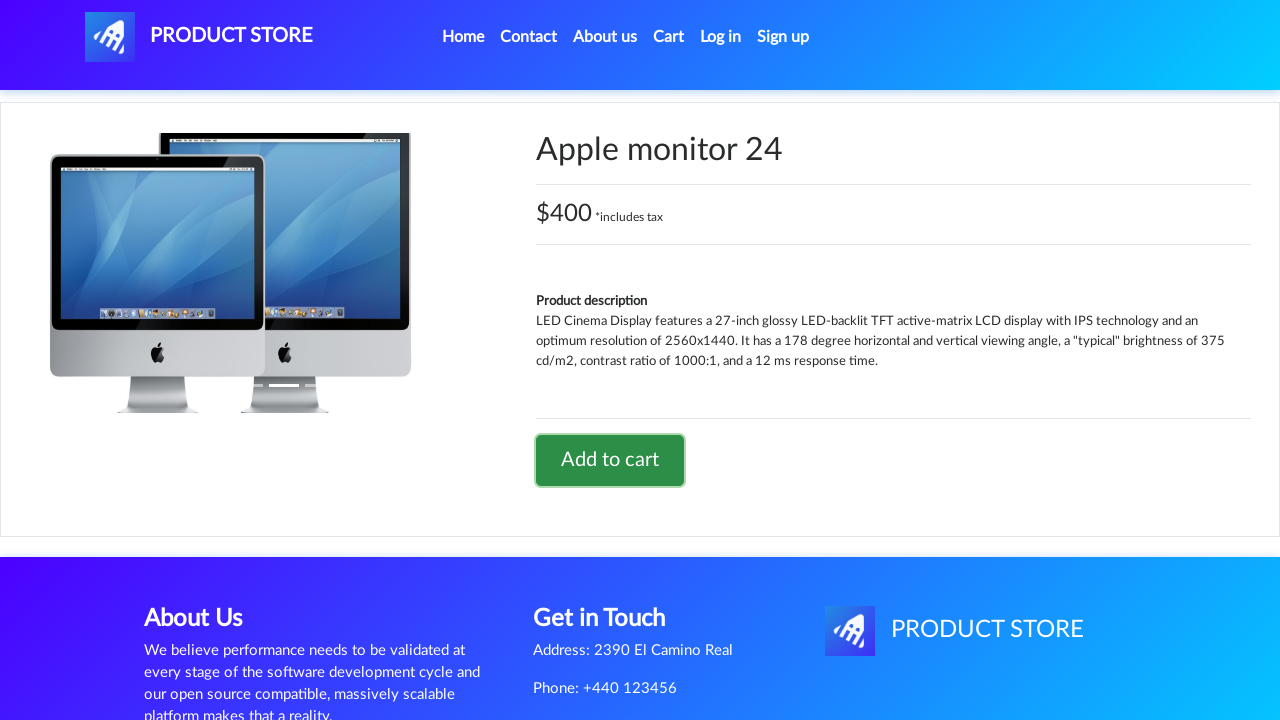

Navigated back to home page
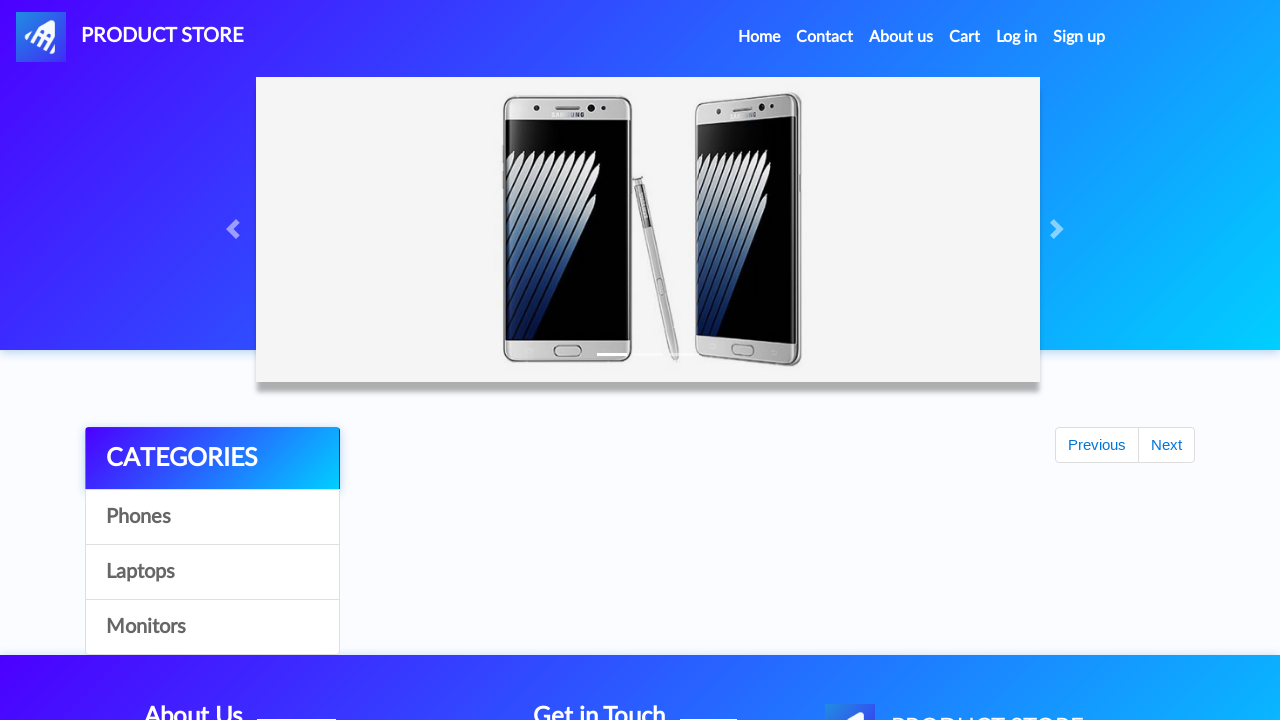

Waited for home page to load
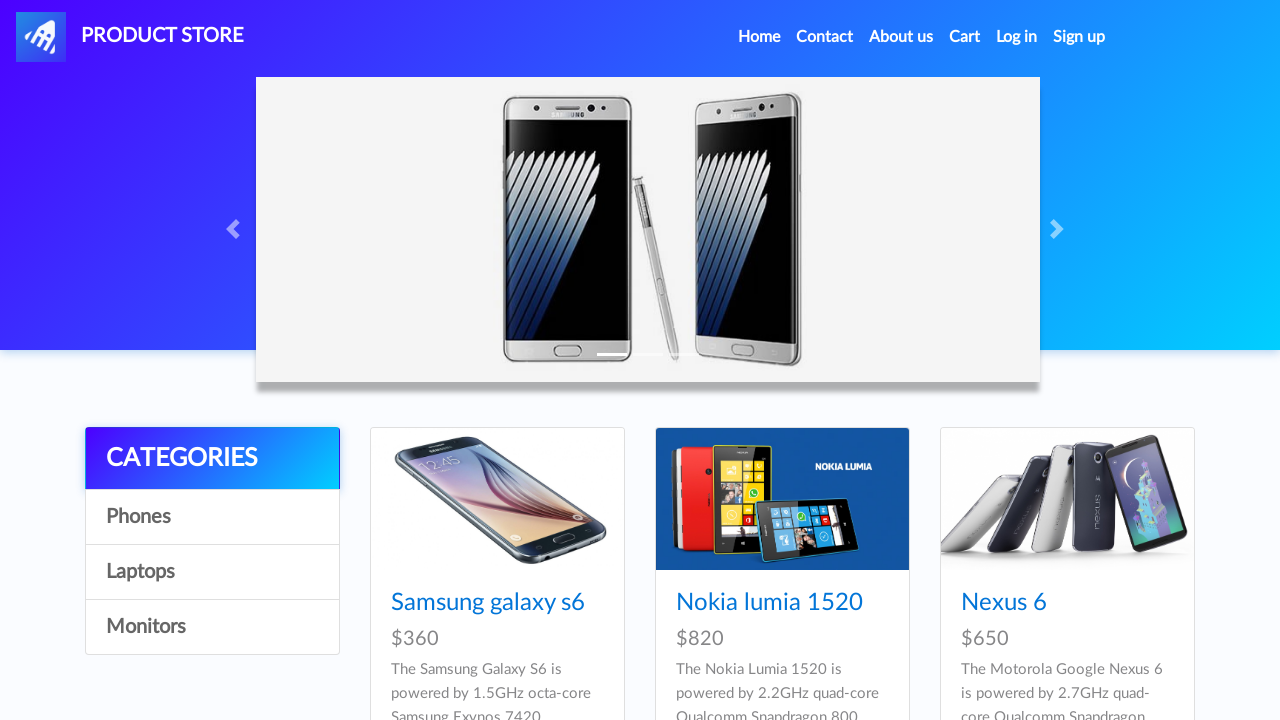

Re-clicked category 3 to continue browsing at (212, 627) on //a[@id="itemc"][3]
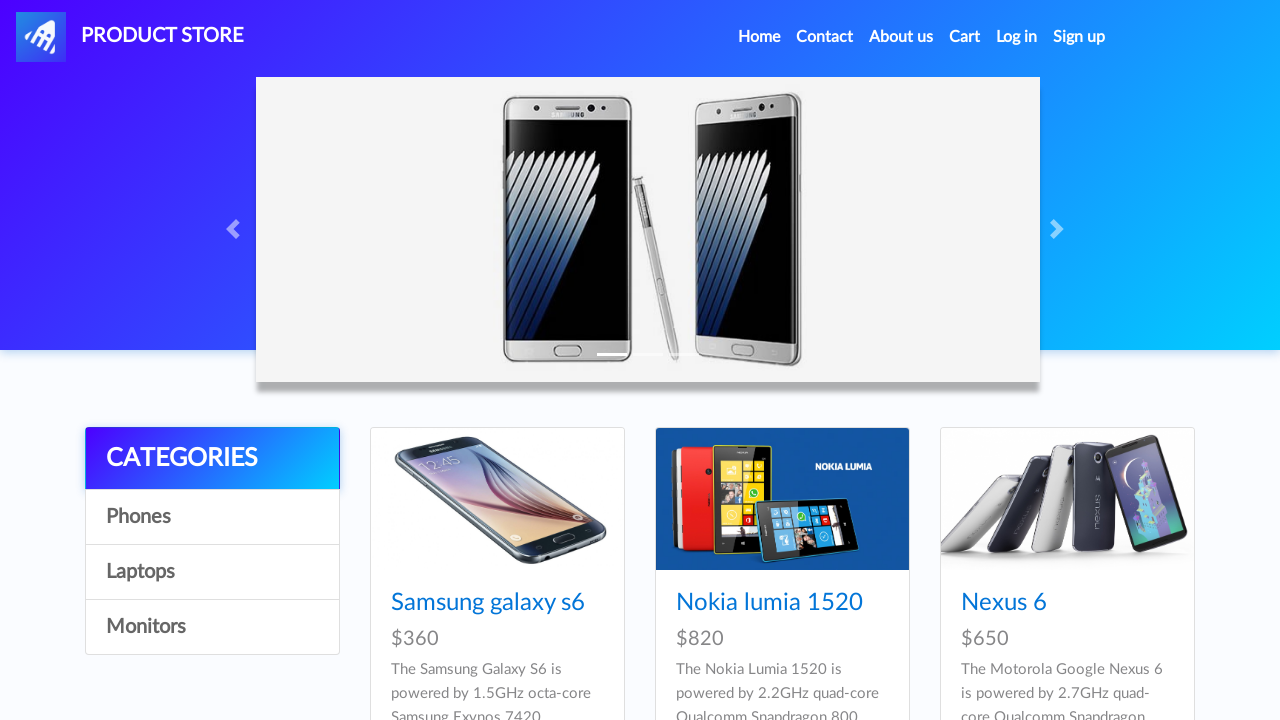

Waited for category to reload
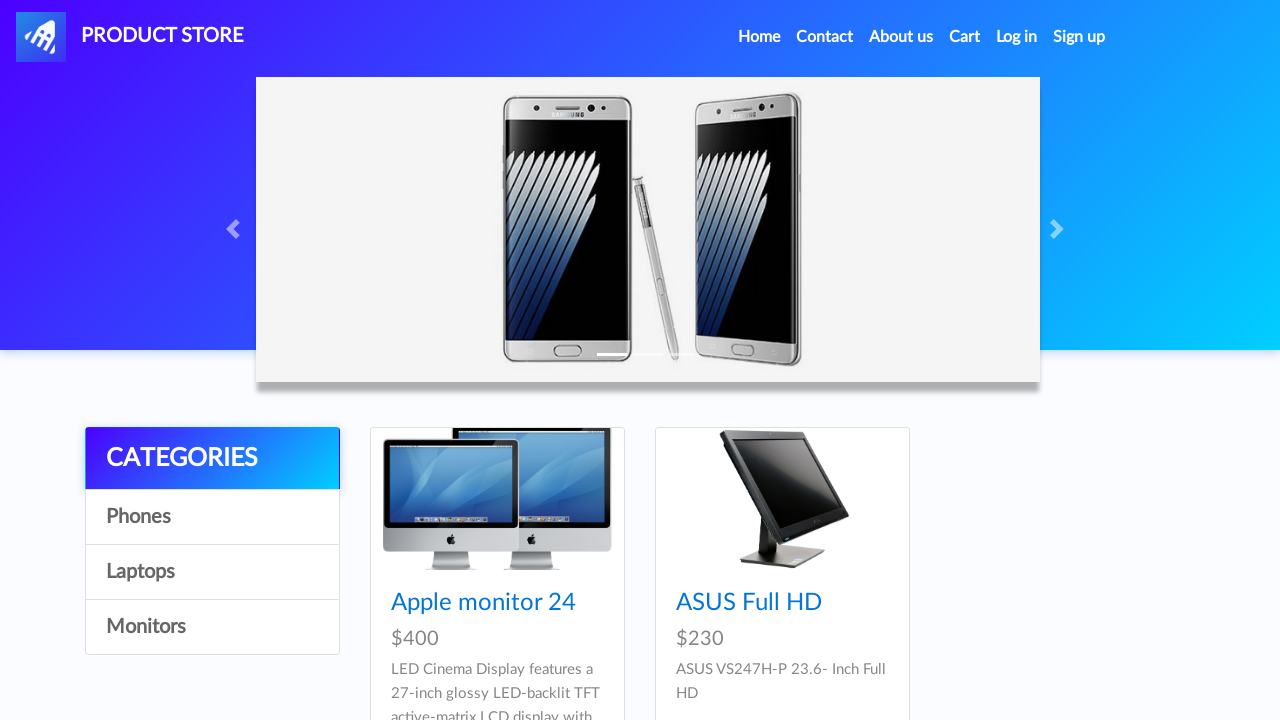

Clicked on product 14 at (782, 499) on //a[@href="prod.html?idp_=14"]
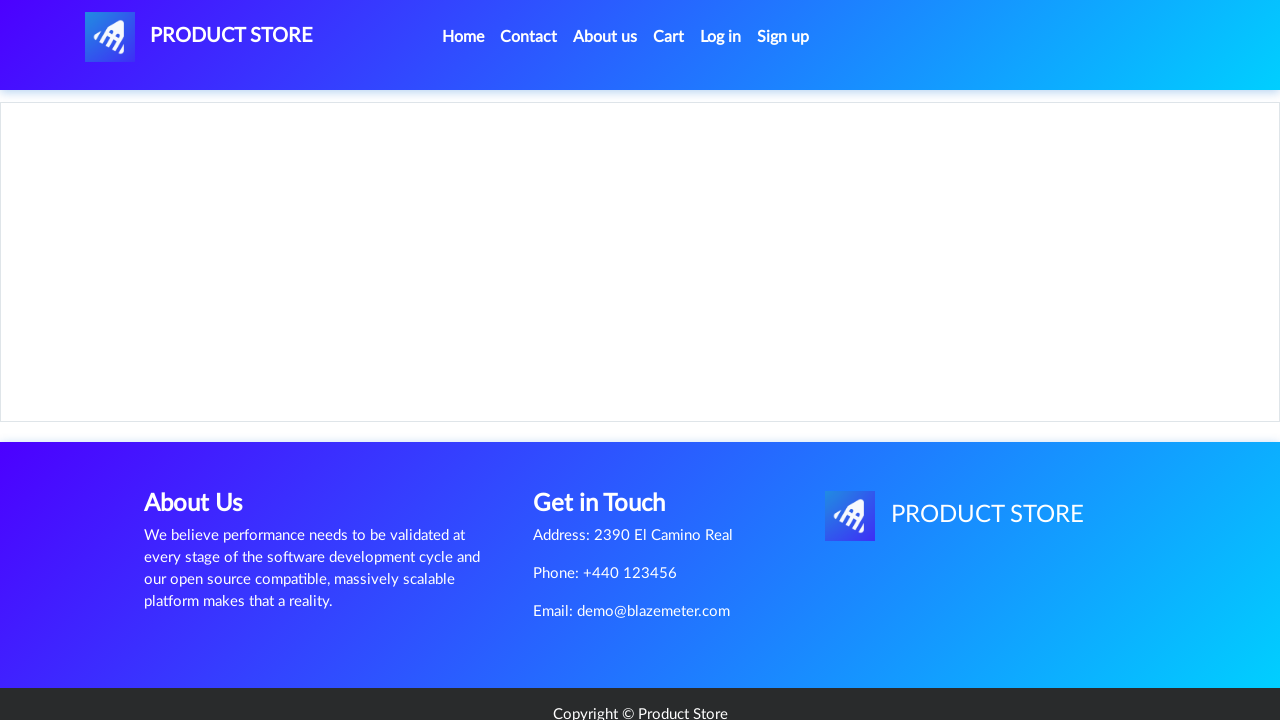

Waited for product page to load
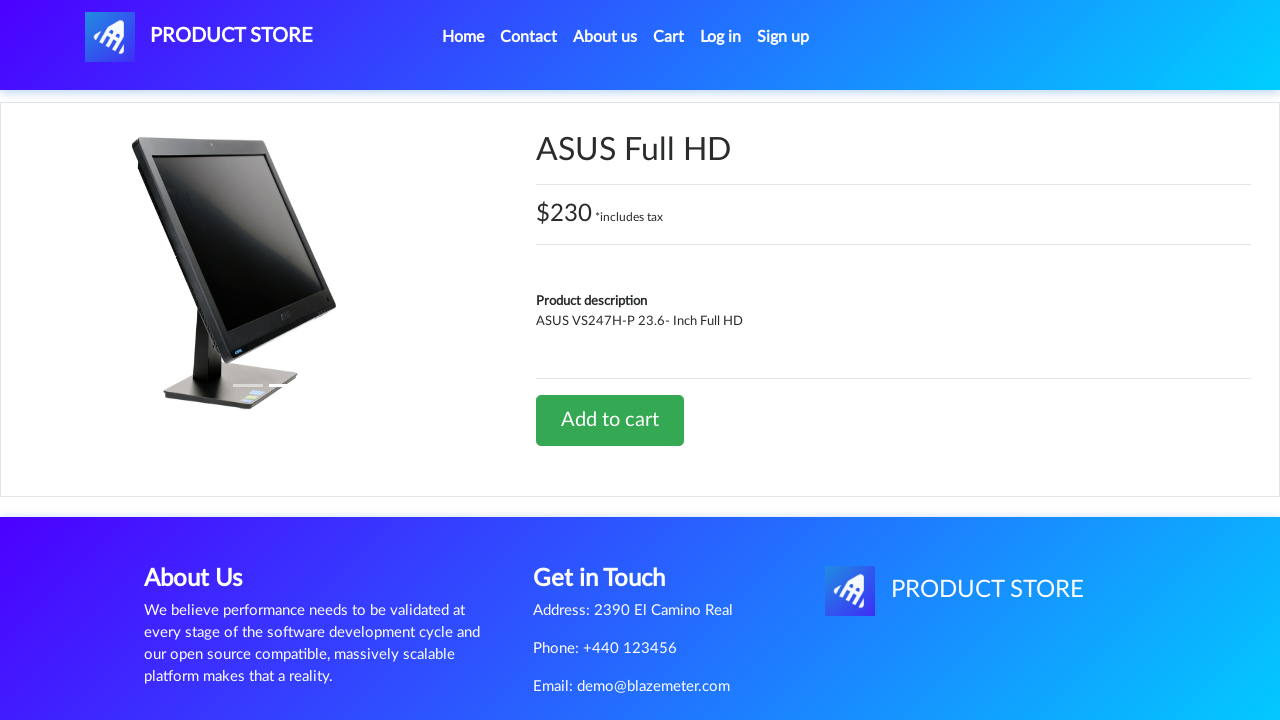

Add to Cart button is visible
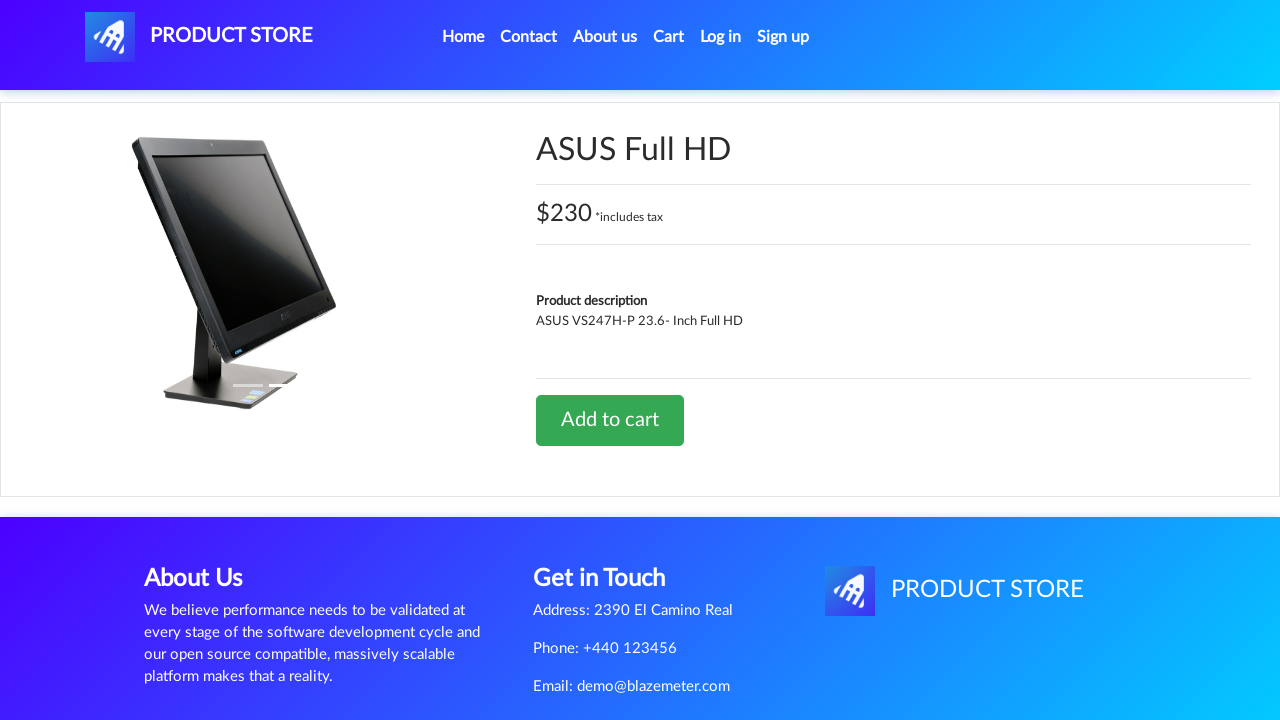

Clicked Add to Cart button at (610, 420) on a.btn.btn-success.btn-lg
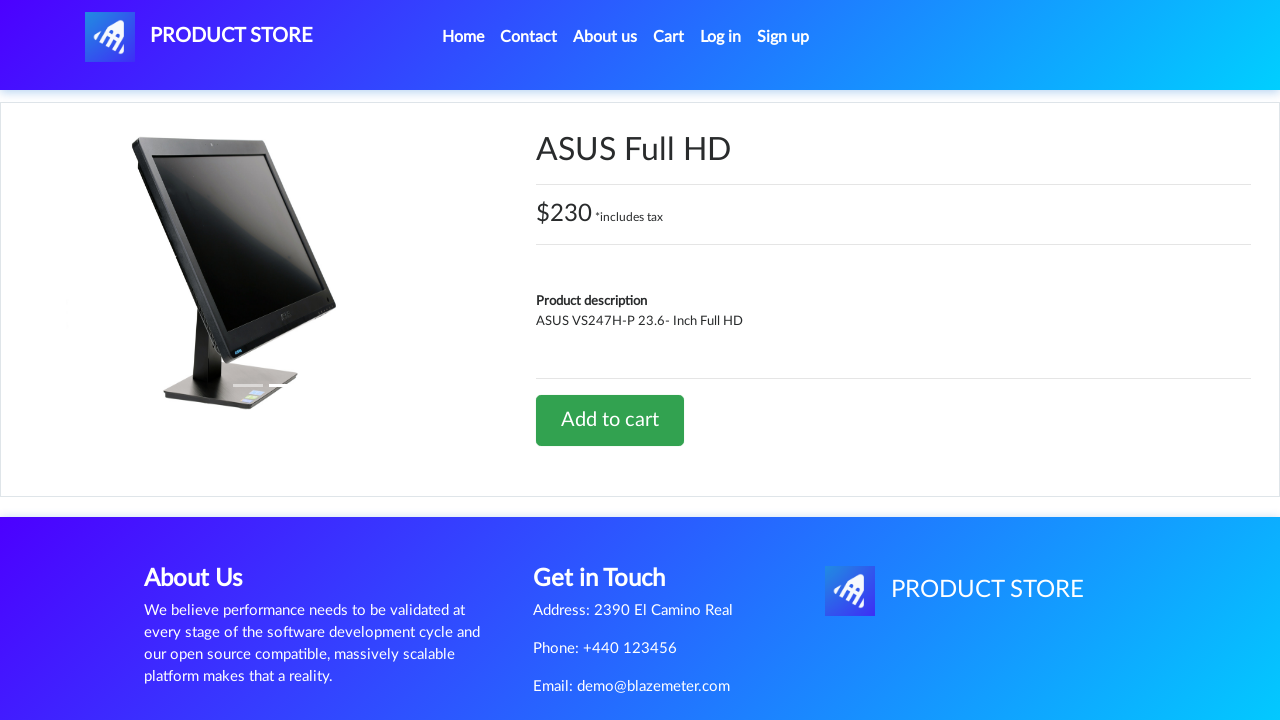

Waited after clicking Add to Cart
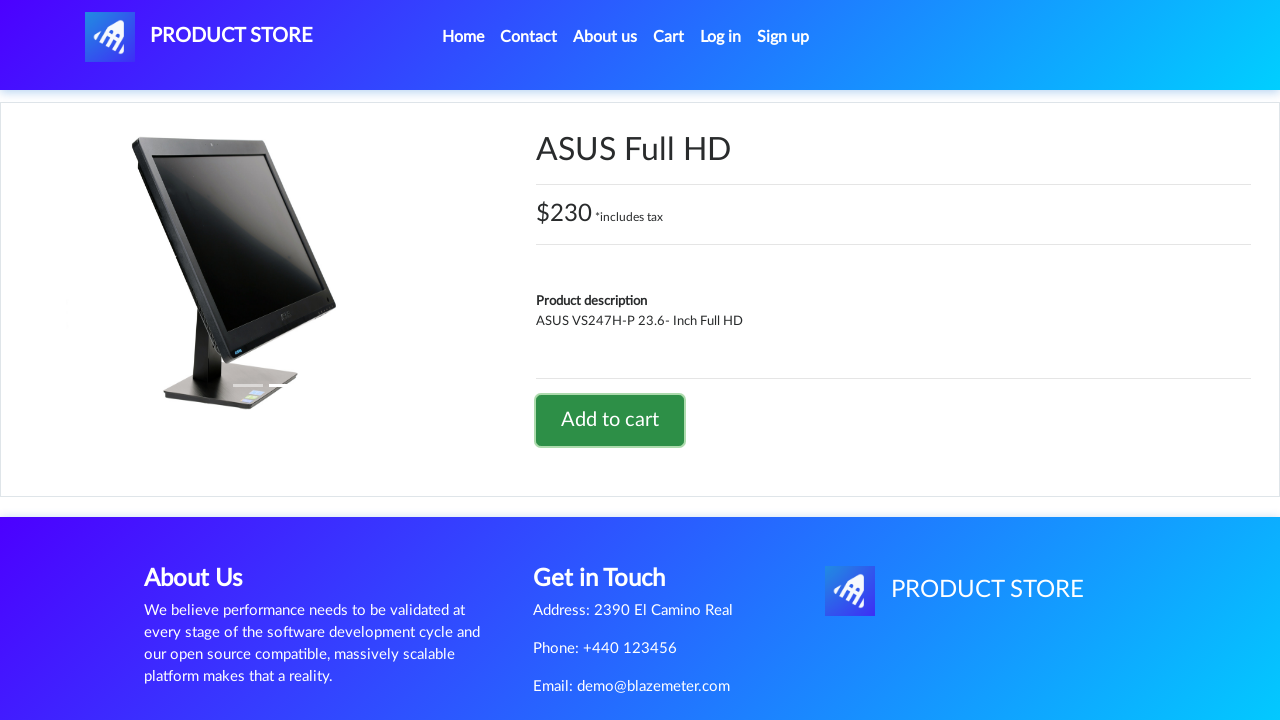

Dialog handler registered and alert accepted
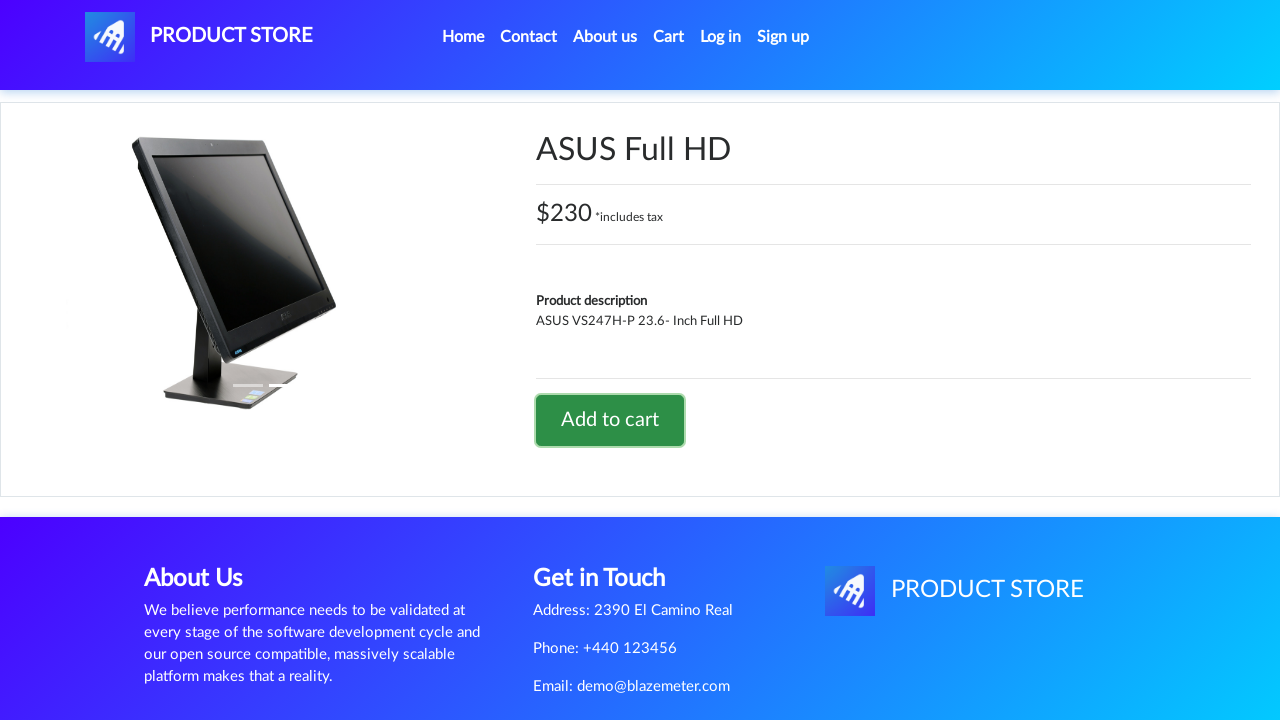

Waited after alert dismissal
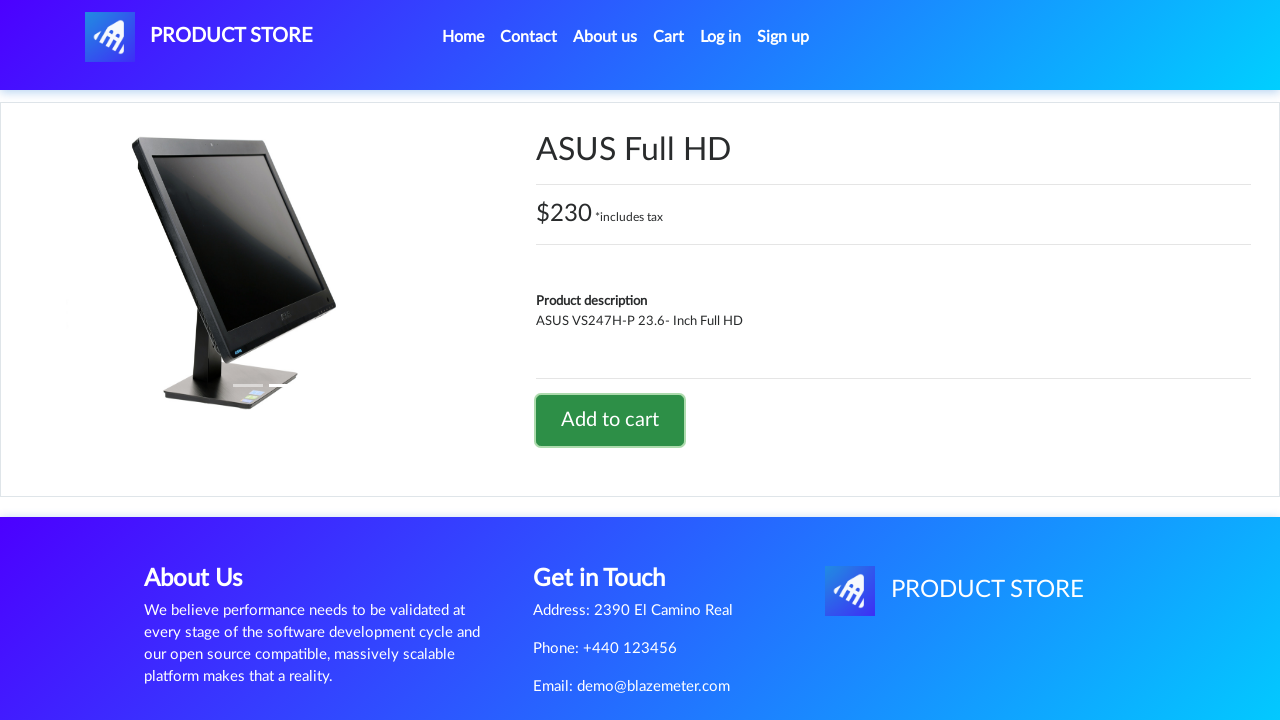

Navigated back to home page
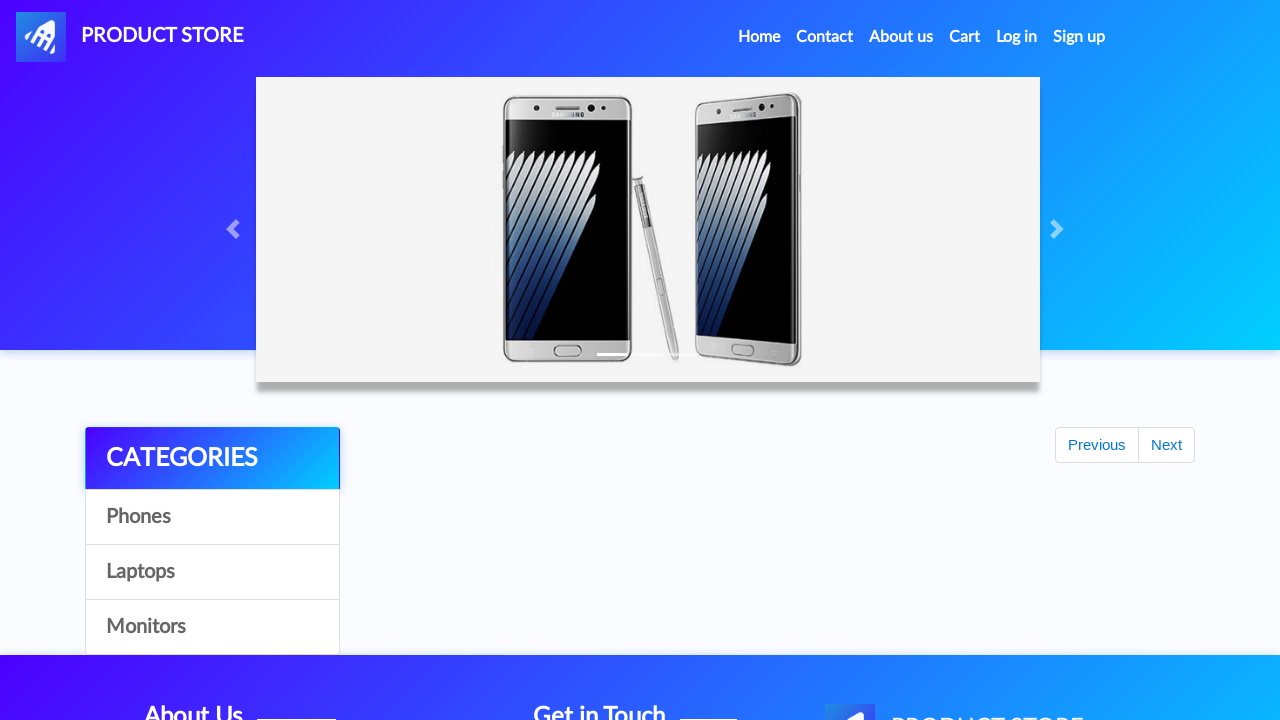

Waited for home page to load
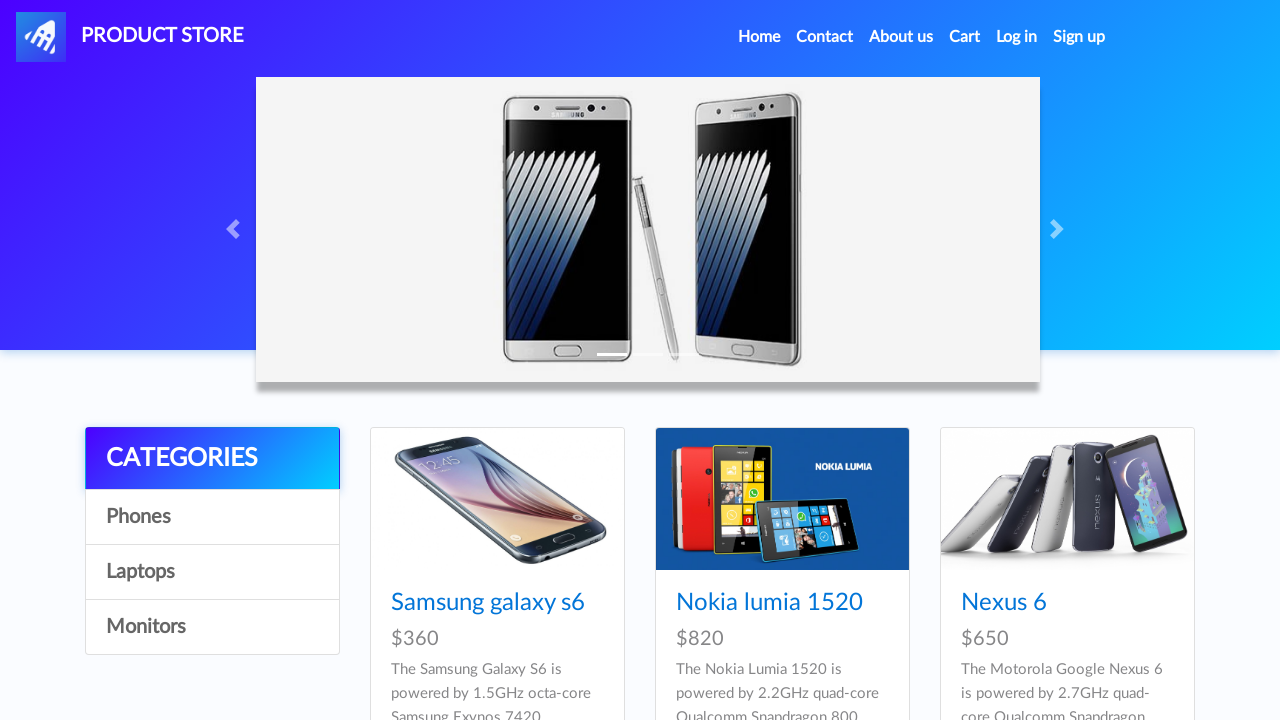

Re-clicked category 3 to continue browsing at (212, 627) on //a[@id="itemc"][3]
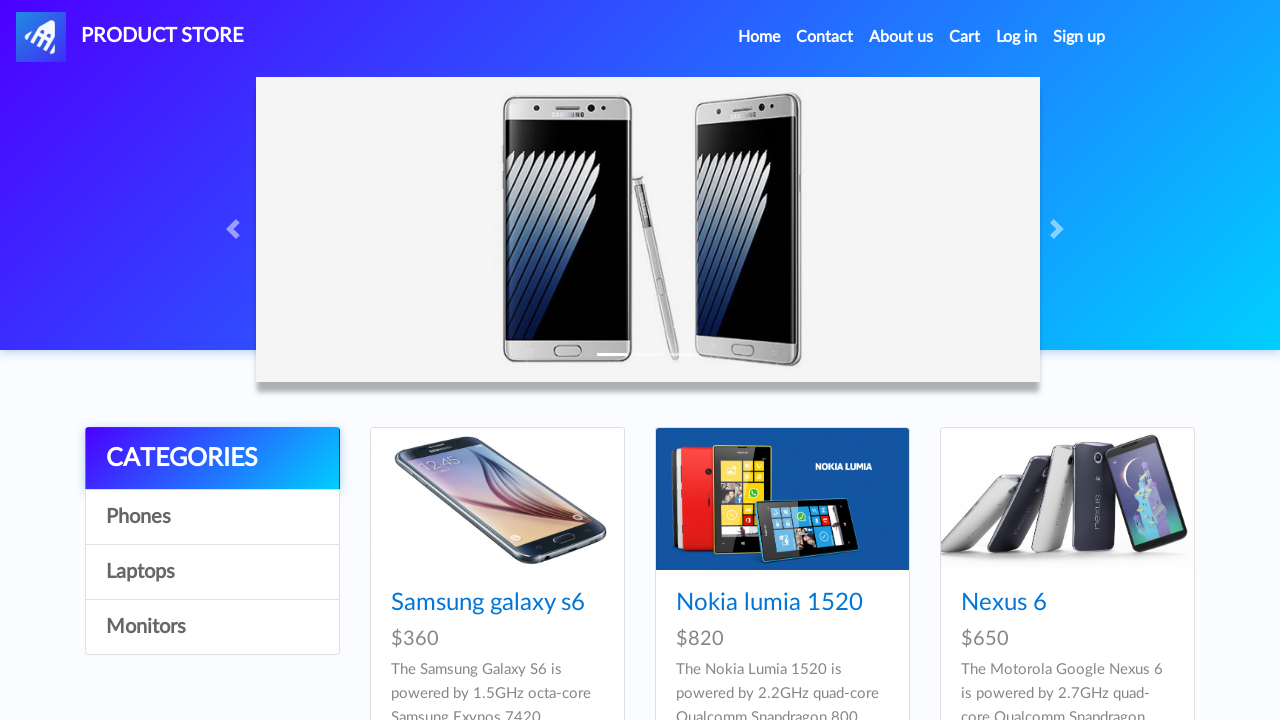

Waited for category to reload
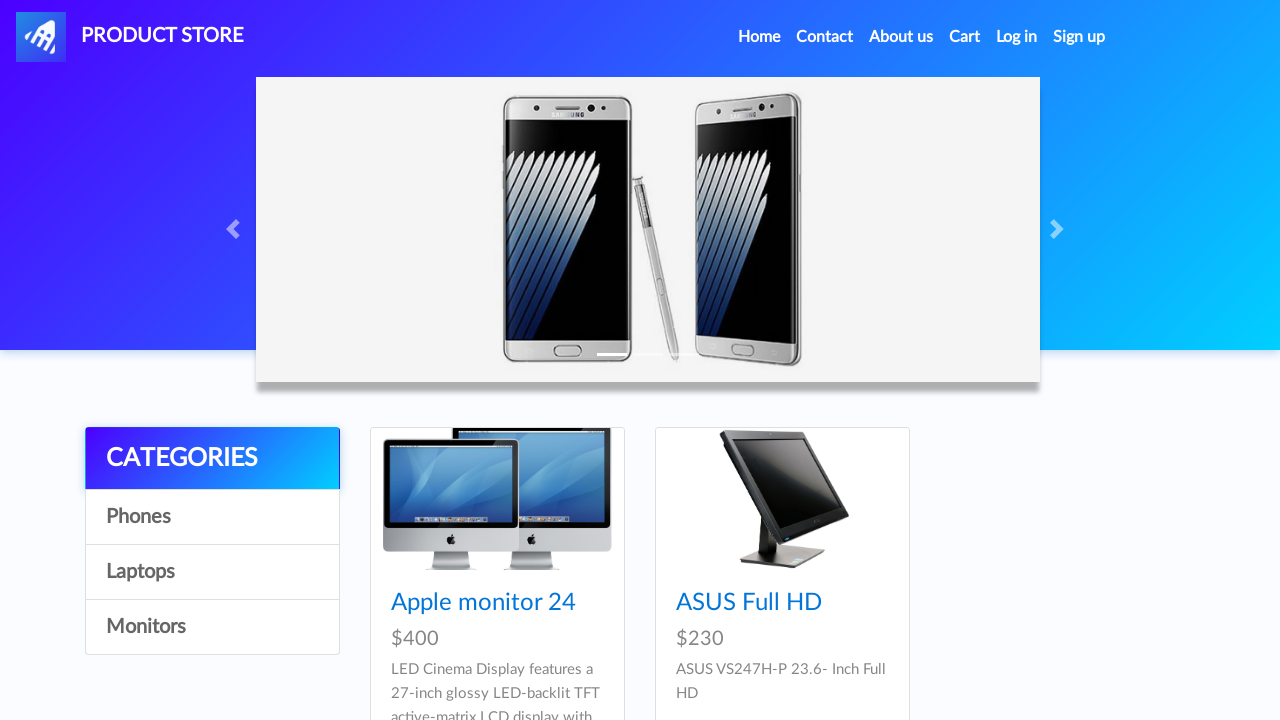

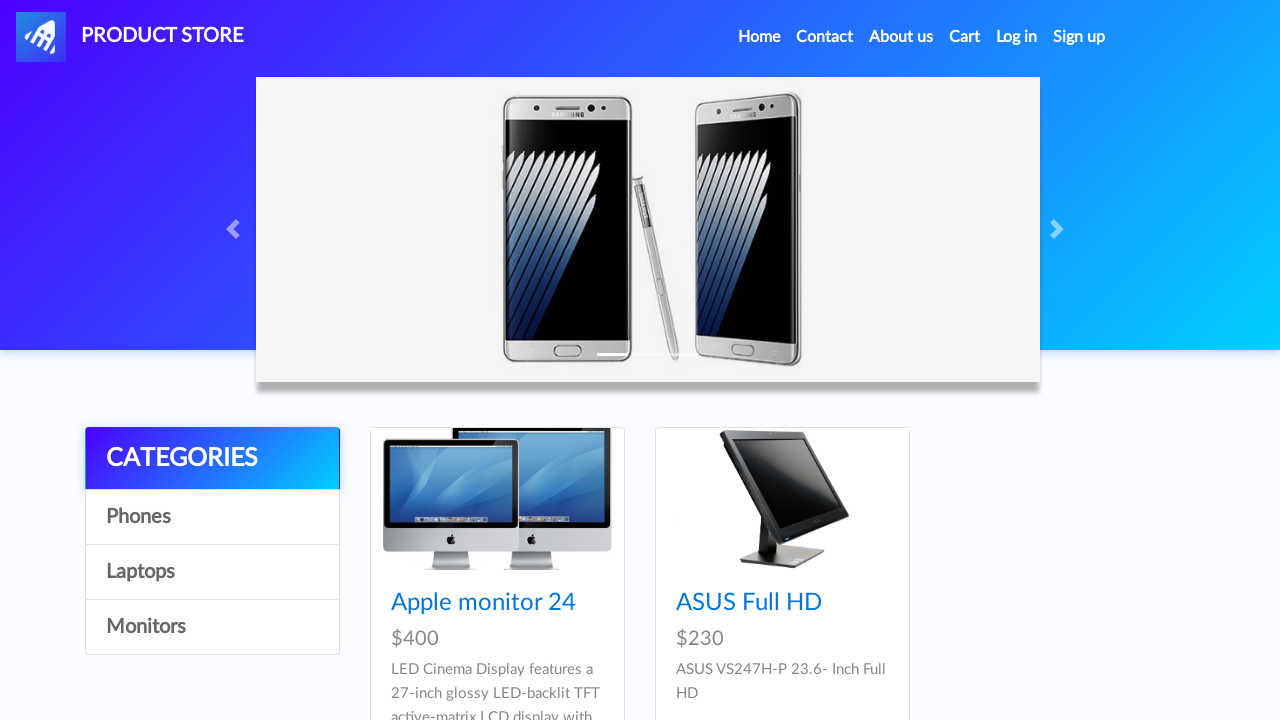